Tests window handling by navigating to Selenium's website, clicking all links that open in new tabs (excluding mailto links), and iterating through all opened window handles.

Starting URL: https://www.selenium.dev/

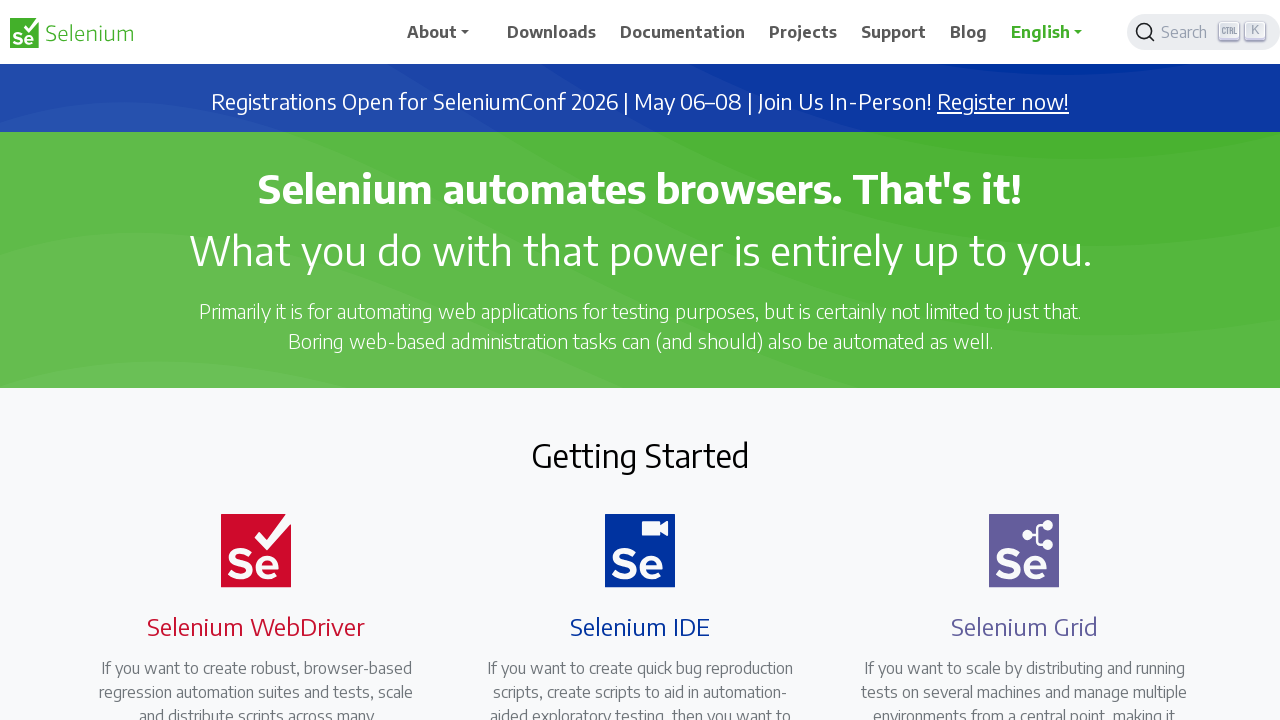

Navigated to Selenium website
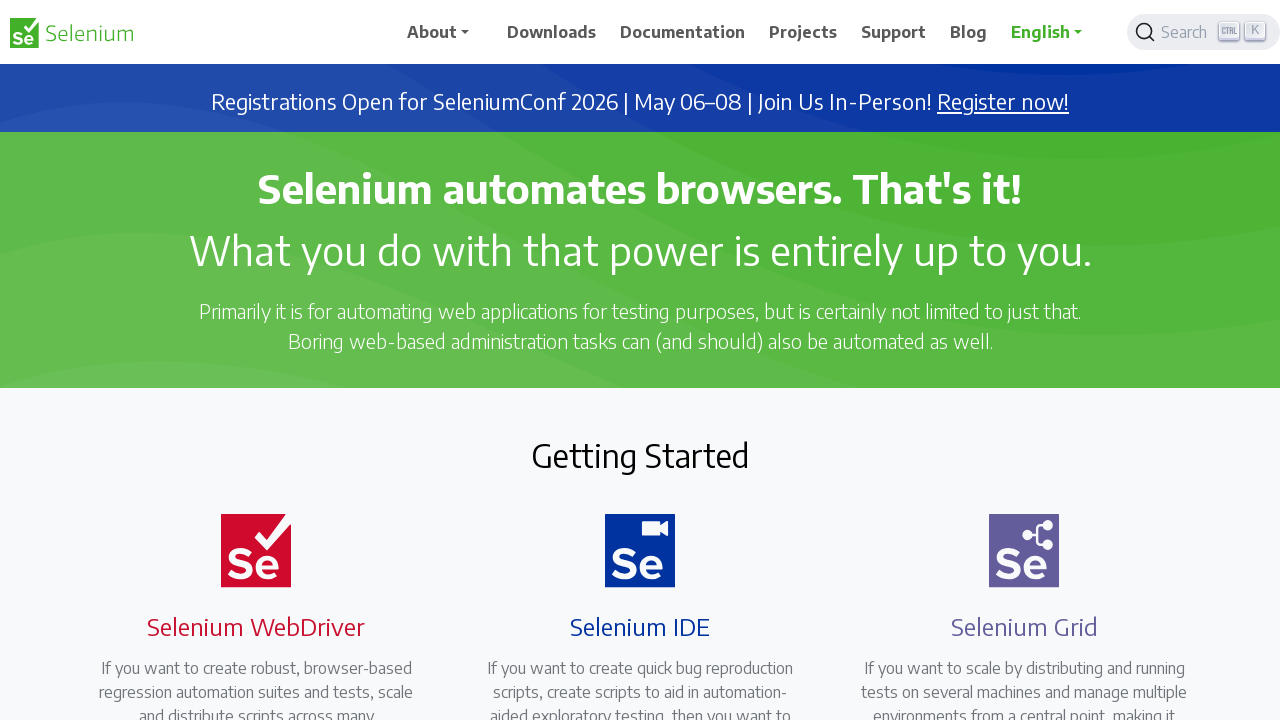

Found all links with target='_blank'
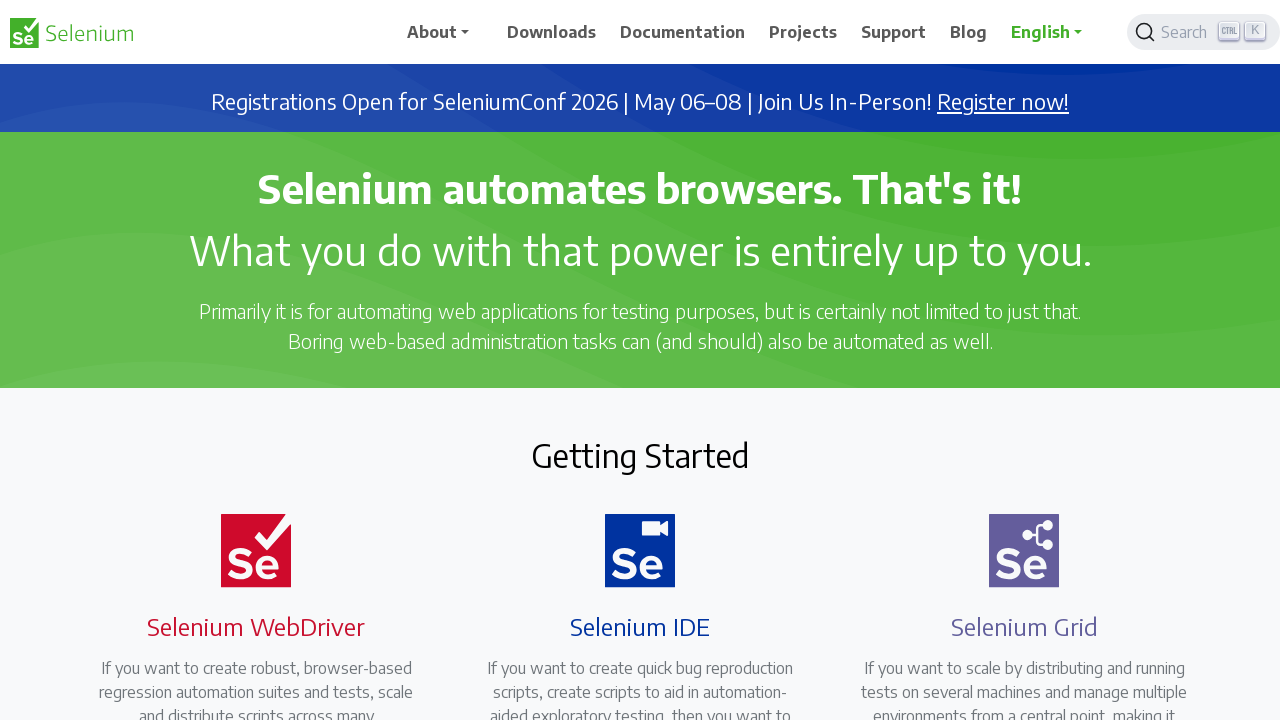

Retrieved href attribute from link: https://seleniumconf.com/register/?utm_medium=Referral&utm_source=selenium.dev&utm_campaign=register
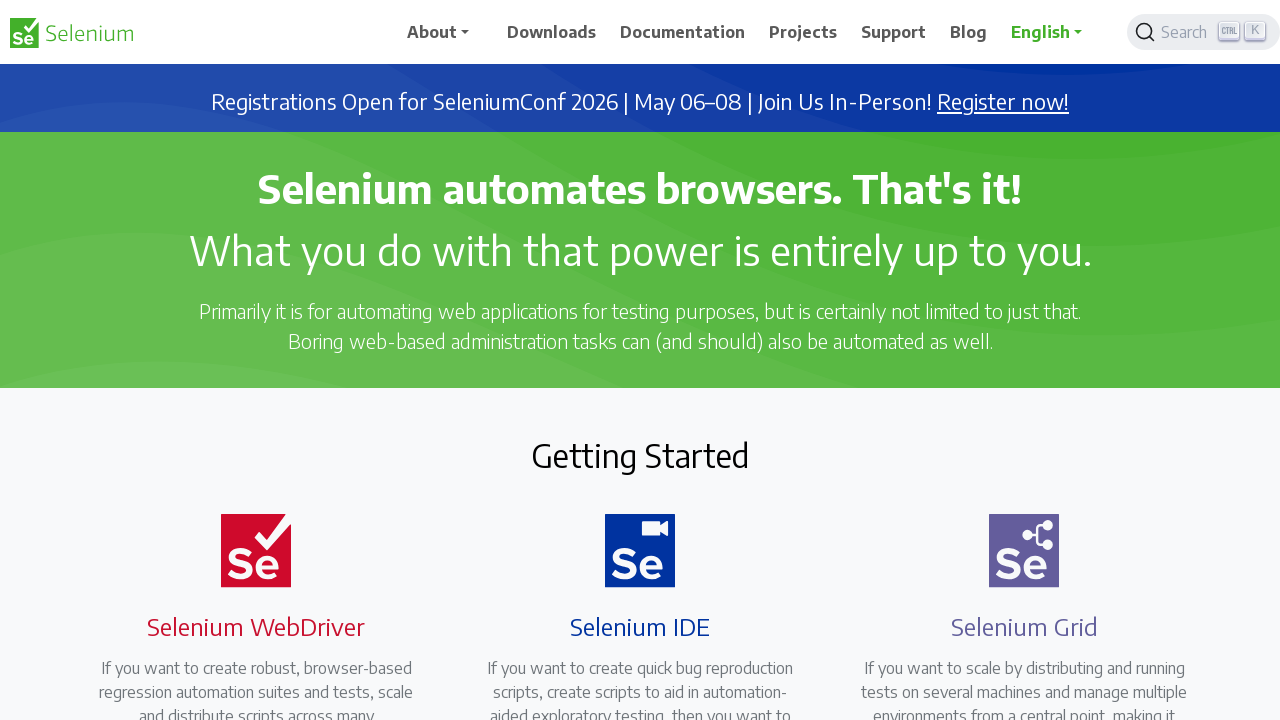

Clicked link opening new tab: https://seleniumconf.com/register/?utm_medium=Referral&utm_source=selenium.dev&utm_campaign=register at (1003, 102) on a[target='_blank'] >> nth=0
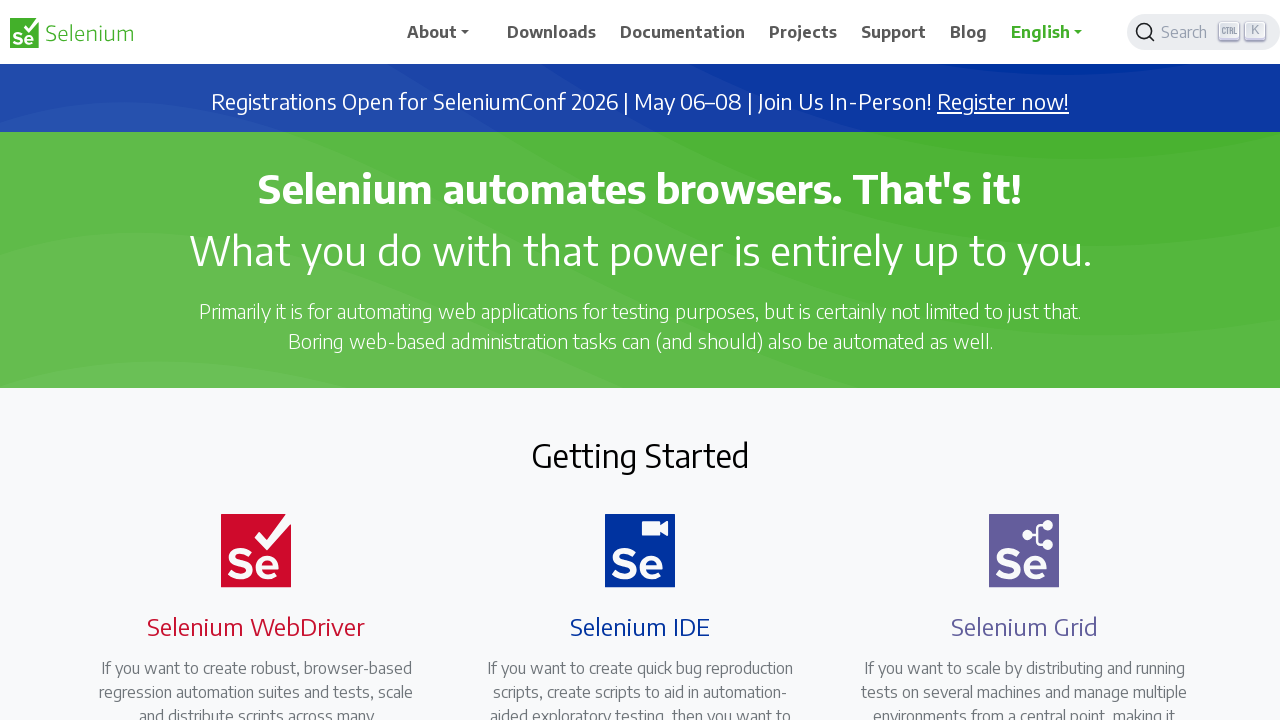

Waited 500ms for new tab to open
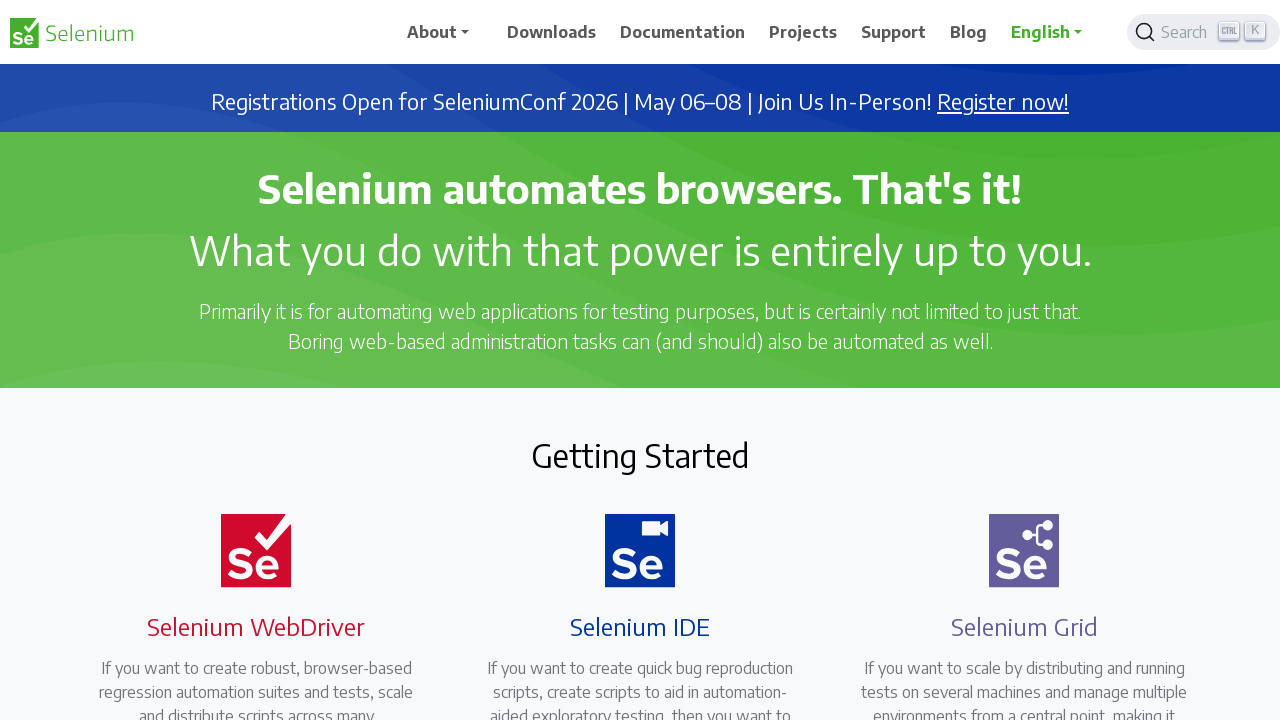

Retrieved href attribute from link: https://opencollective.com/selenium
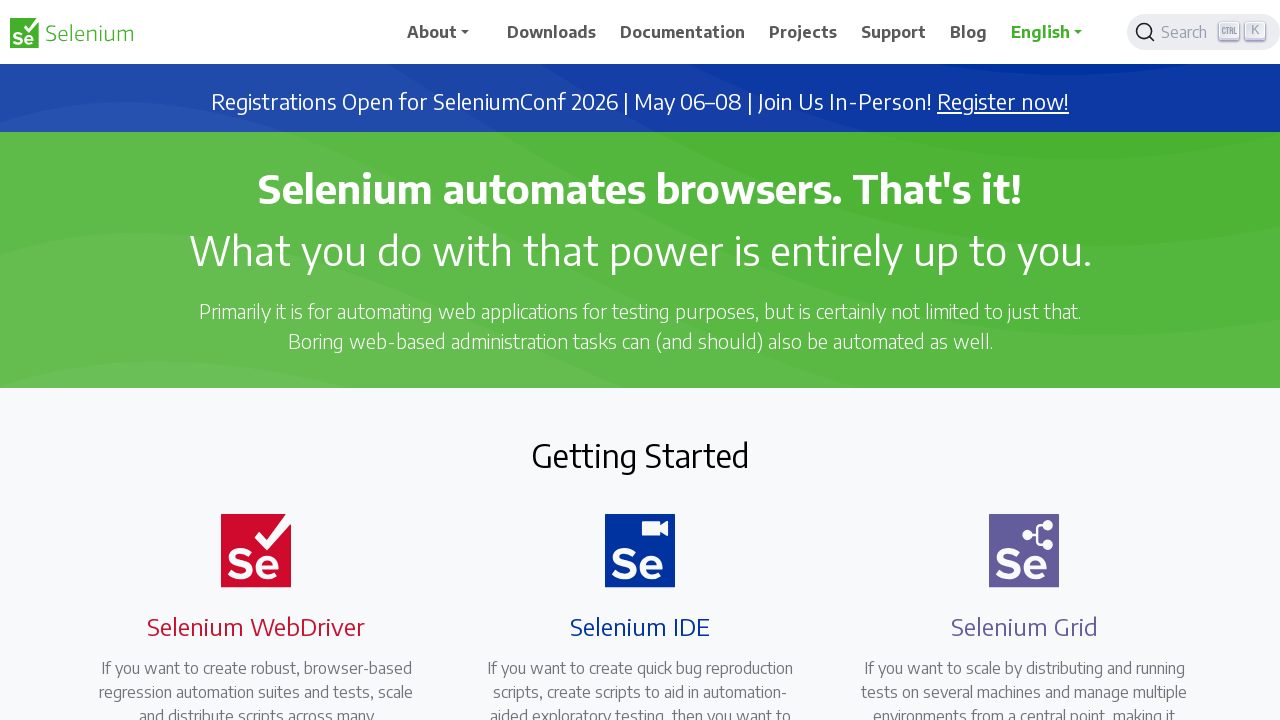

Clicked link opening new tab: https://opencollective.com/selenium at (687, 409) on a[target='_blank'] >> nth=1
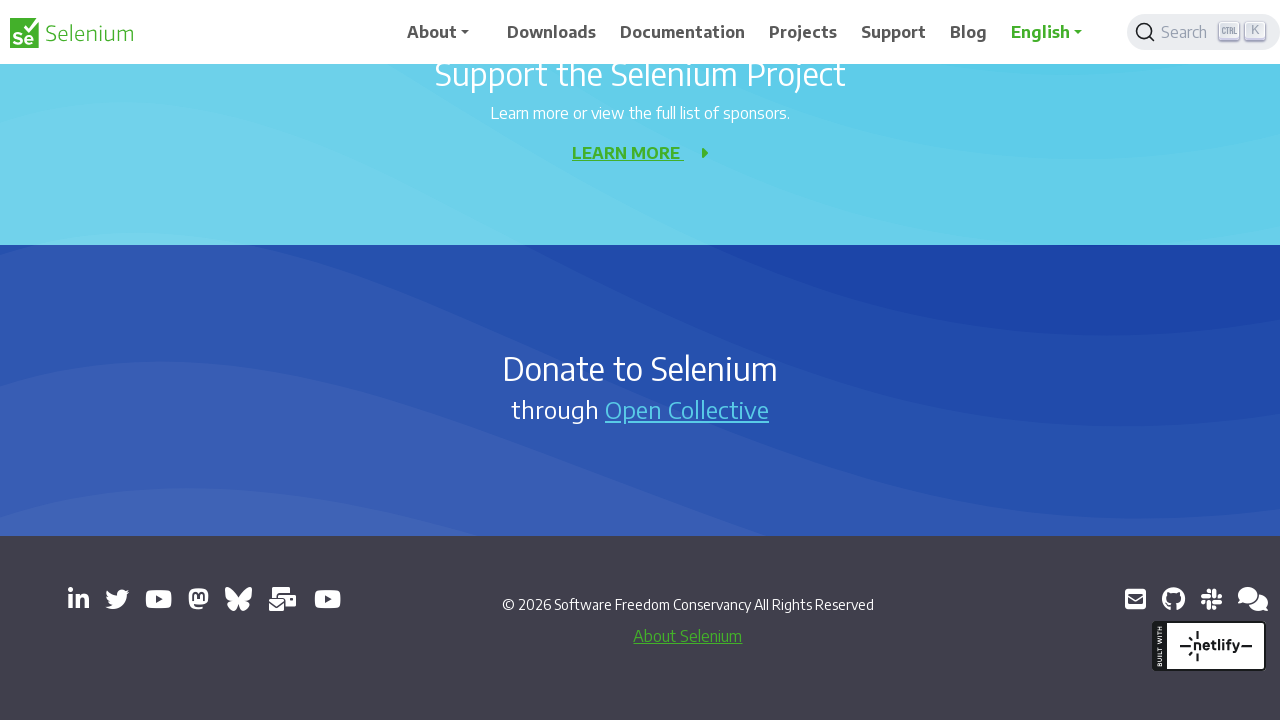

Waited 500ms for new tab to open
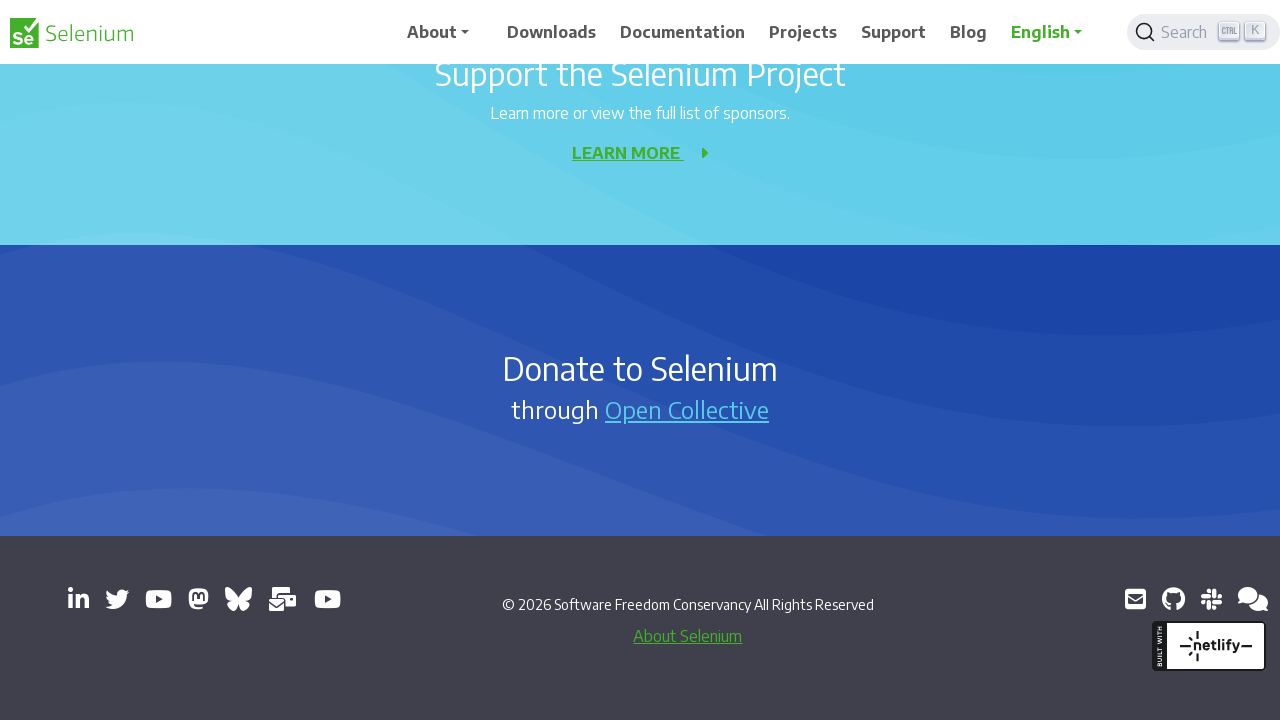

Retrieved href attribute from link: https://www.linkedin.com/company/4826427/
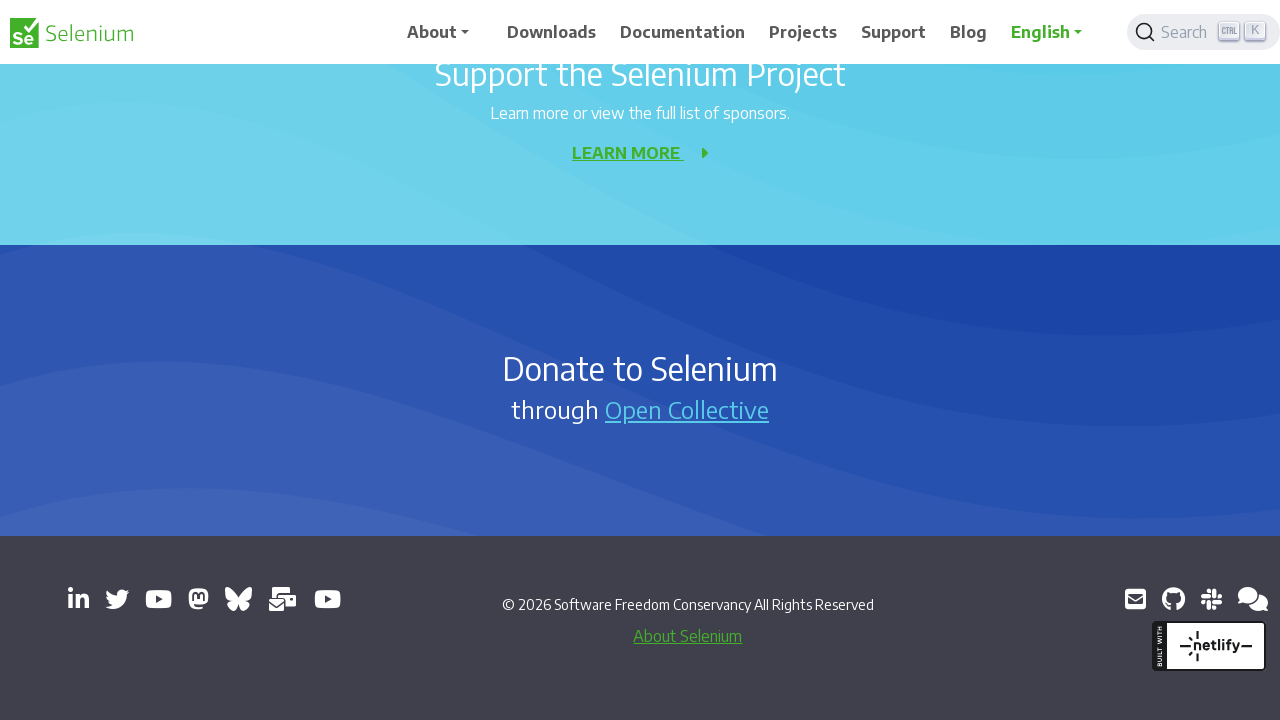

Clicked link opening new tab: https://www.linkedin.com/company/4826427/ at (78, 599) on a[target='_blank'] >> nth=2
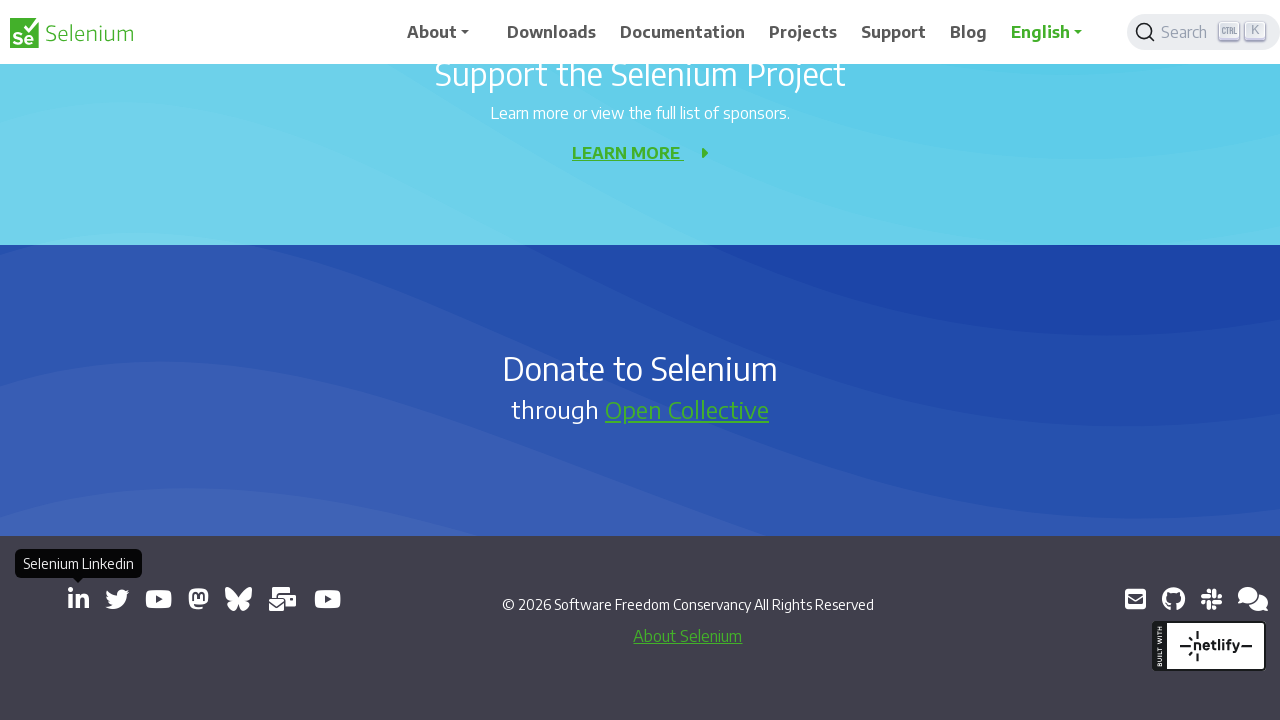

Waited 500ms for new tab to open
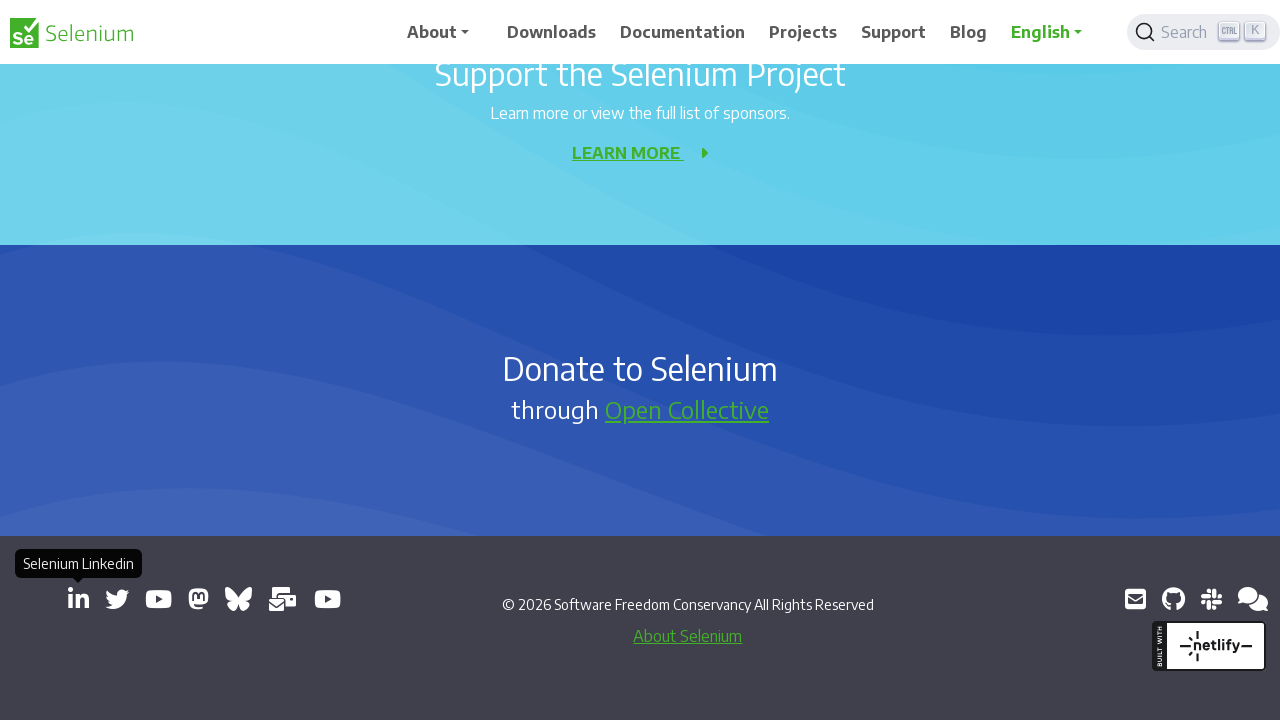

Retrieved href attribute from link: https://x.com/SeleniumHQ
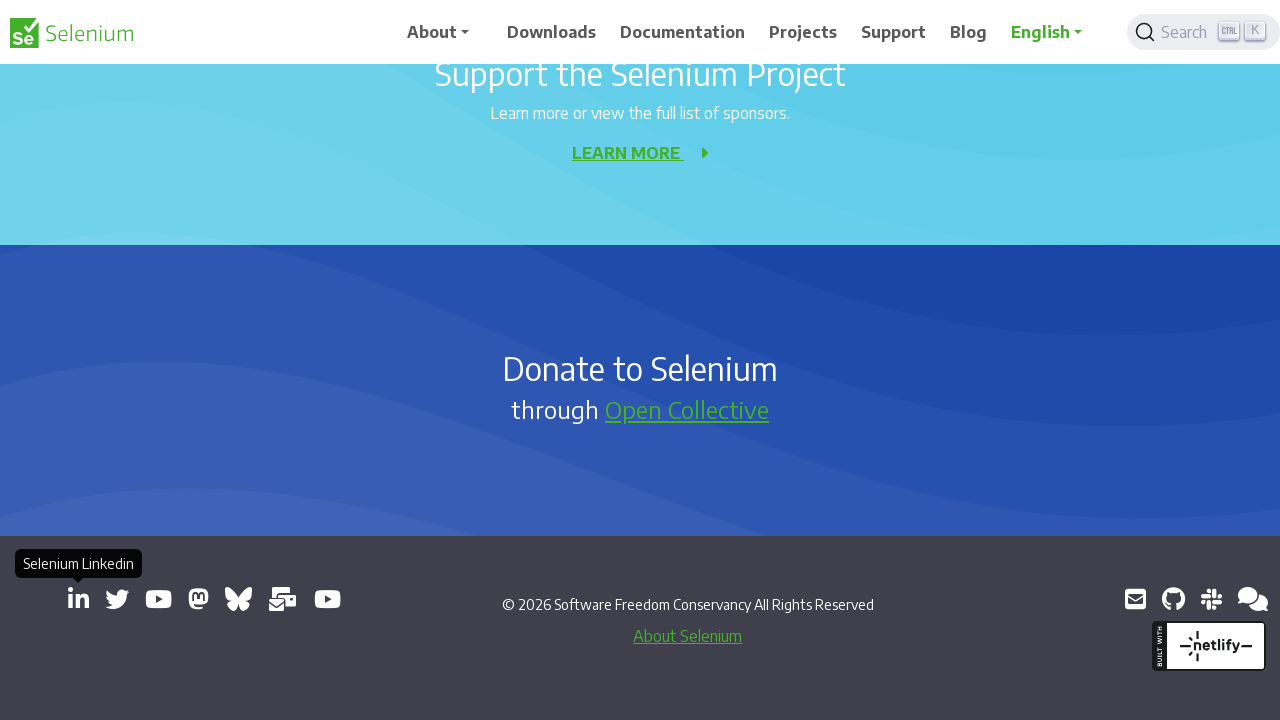

Clicked link opening new tab: https://x.com/SeleniumHQ at (117, 599) on a[target='_blank'] >> nth=3
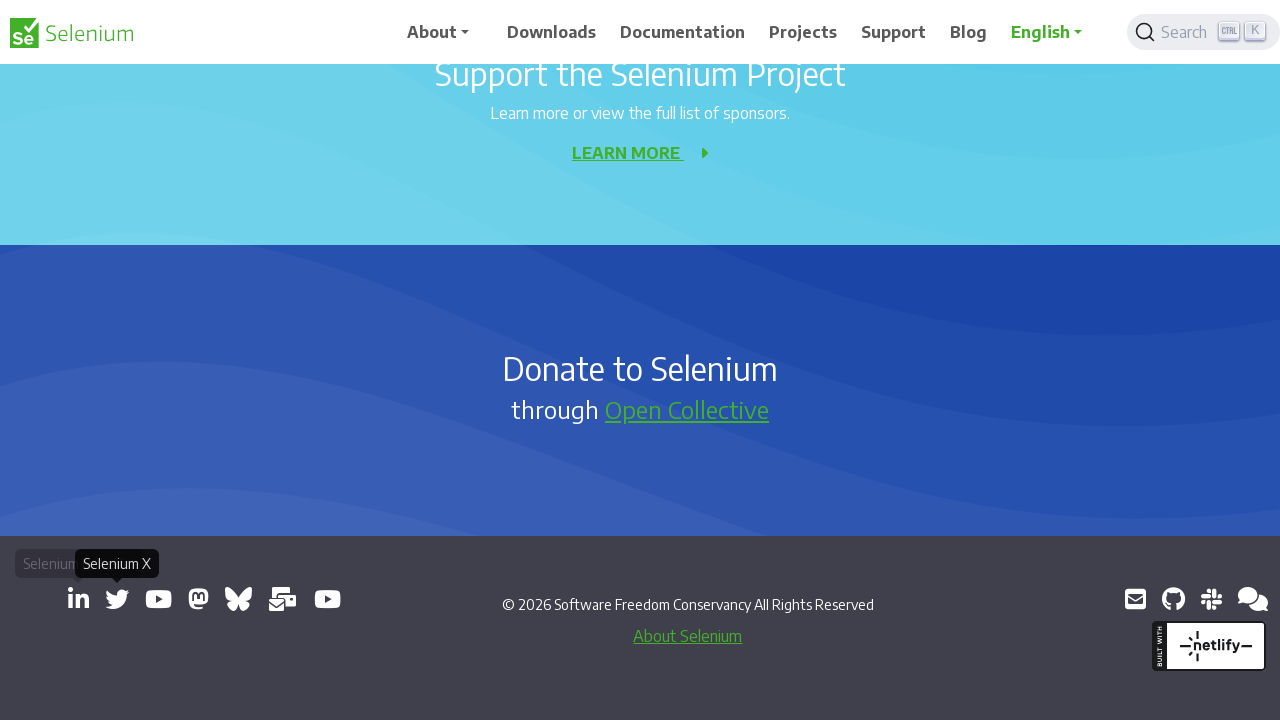

Waited 500ms for new tab to open
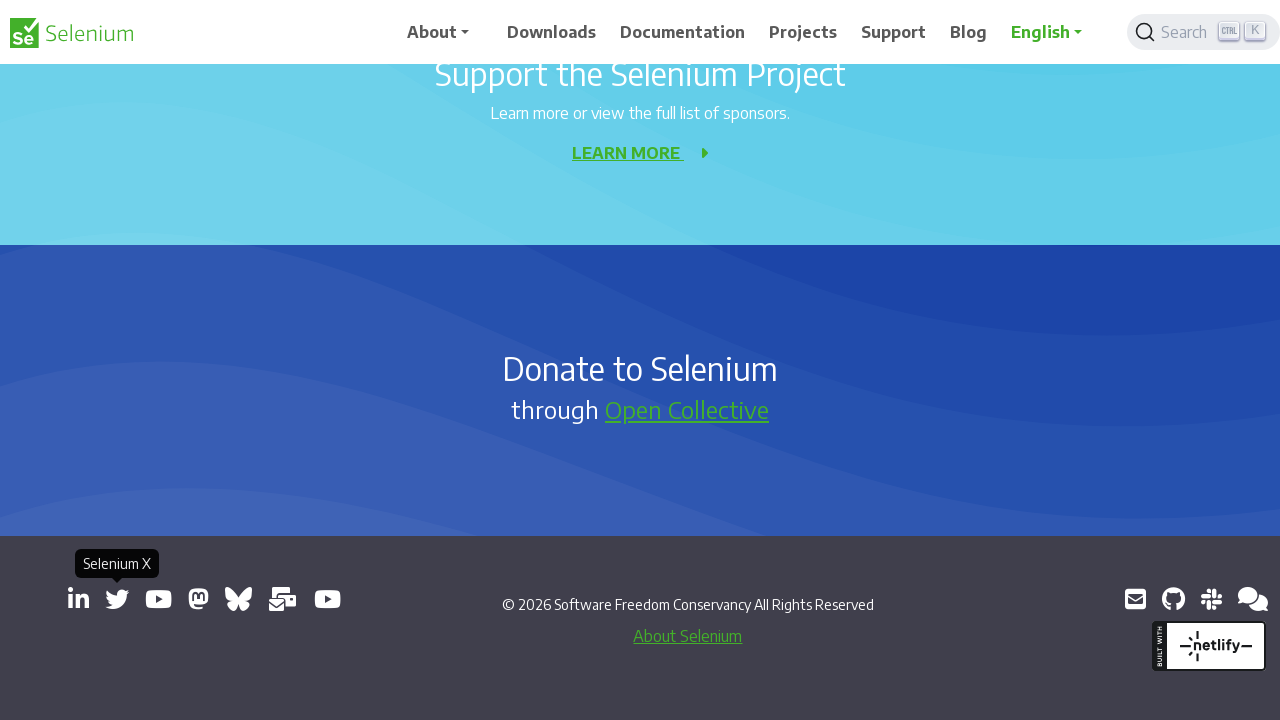

Retrieved href attribute from link: https://www.youtube.com/@SeleniumHQProject/
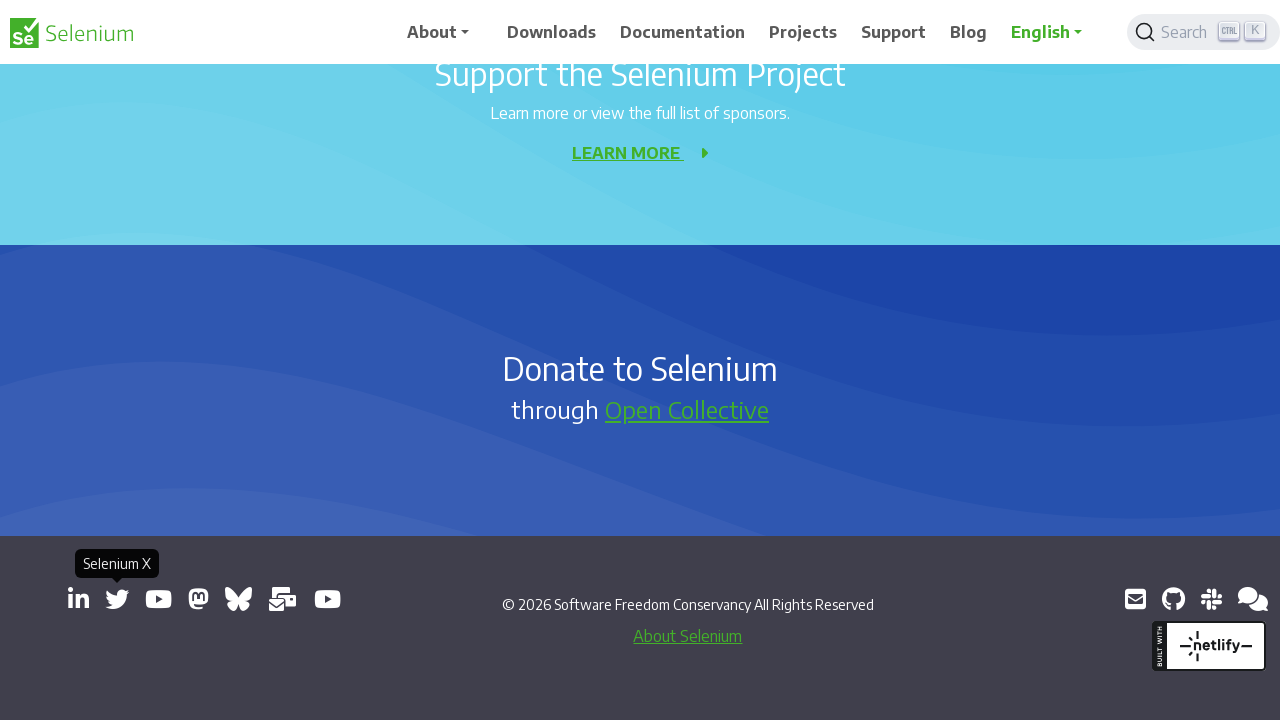

Clicked link opening new tab: https://www.youtube.com/@SeleniumHQProject/ at (158, 599) on a[target='_blank'] >> nth=4
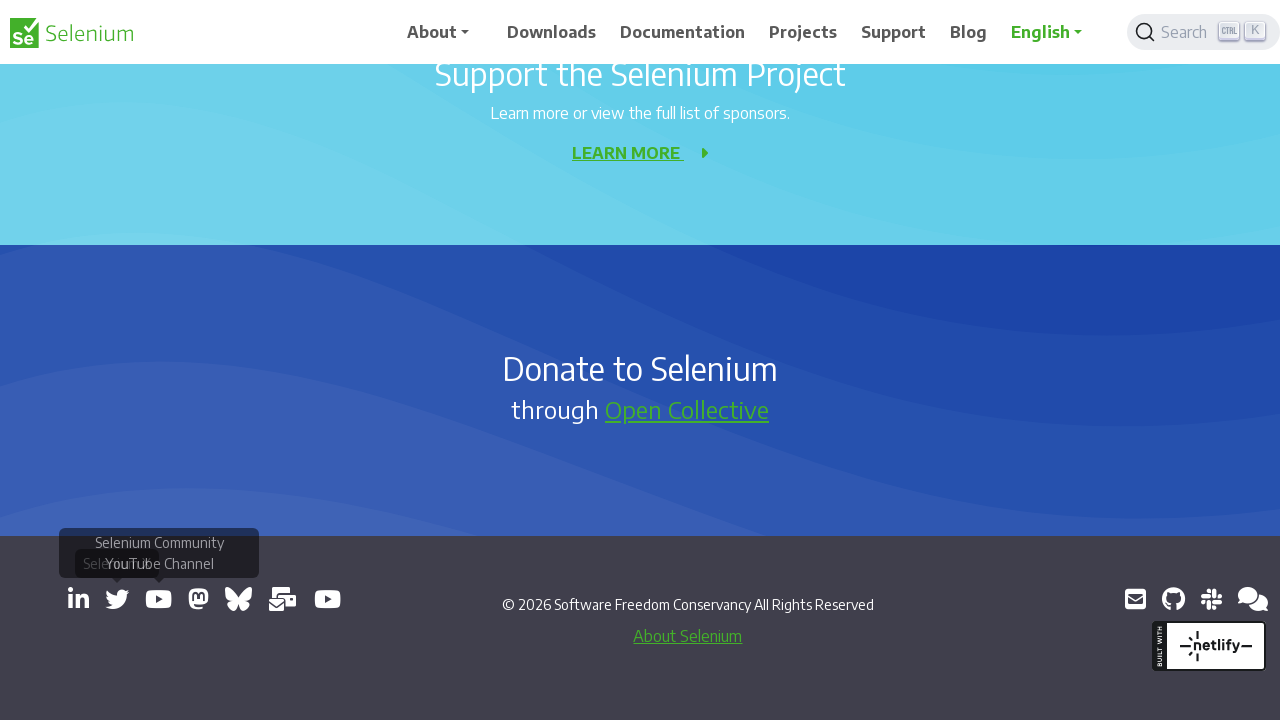

Waited 500ms for new tab to open
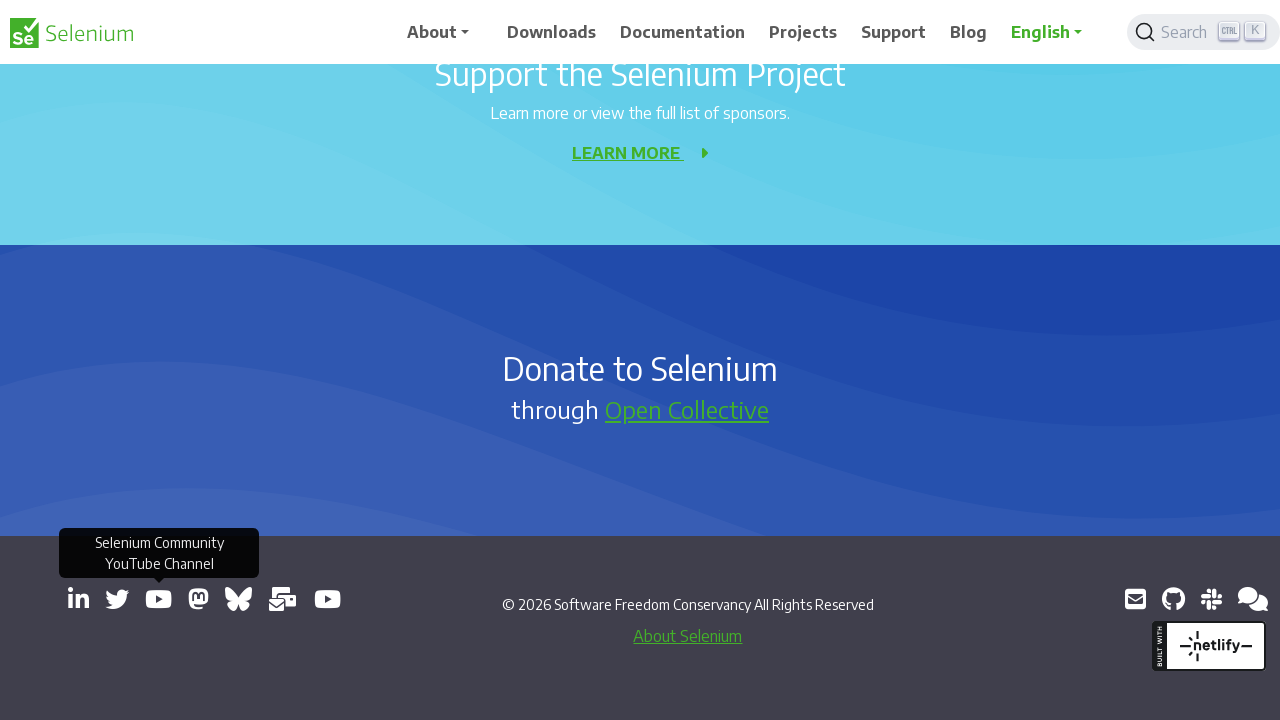

Retrieved href attribute from link: https://mastodon.social/@seleniumHQ@fosstodon.org
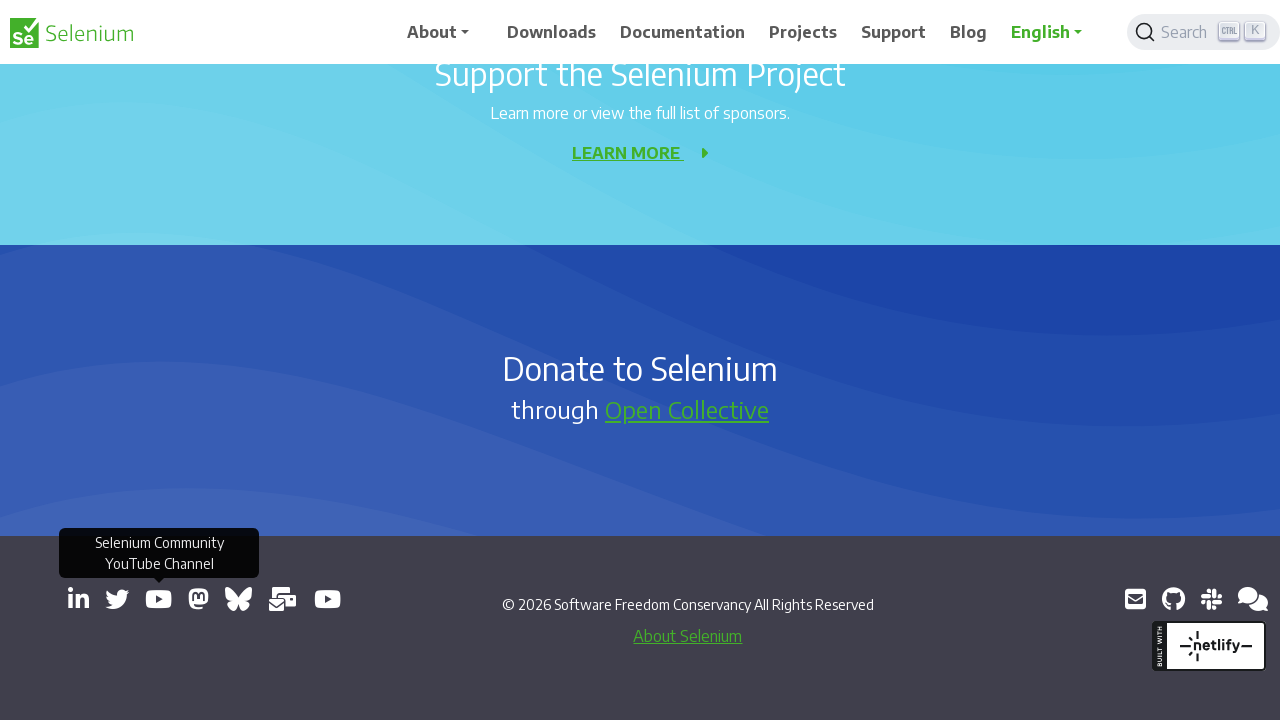

Clicked link opening new tab: https://mastodon.social/@seleniumHQ@fosstodon.org at (198, 599) on a[target='_blank'] >> nth=5
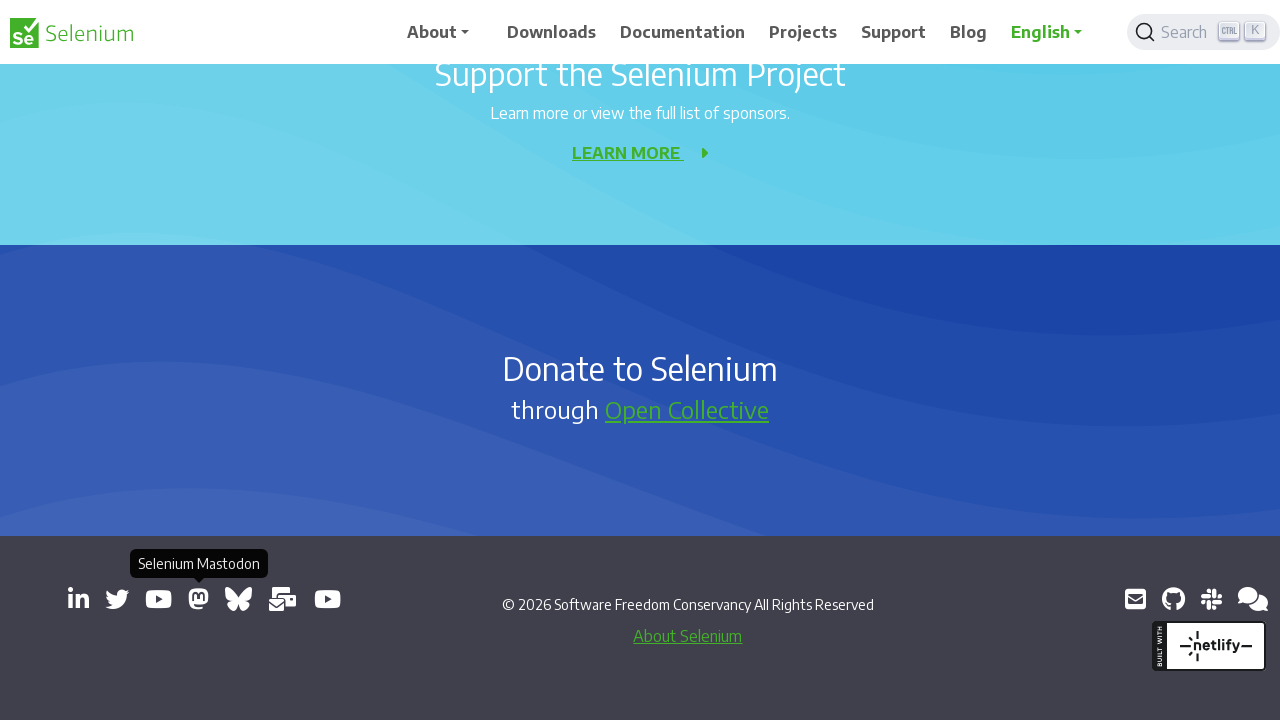

Waited 500ms for new tab to open
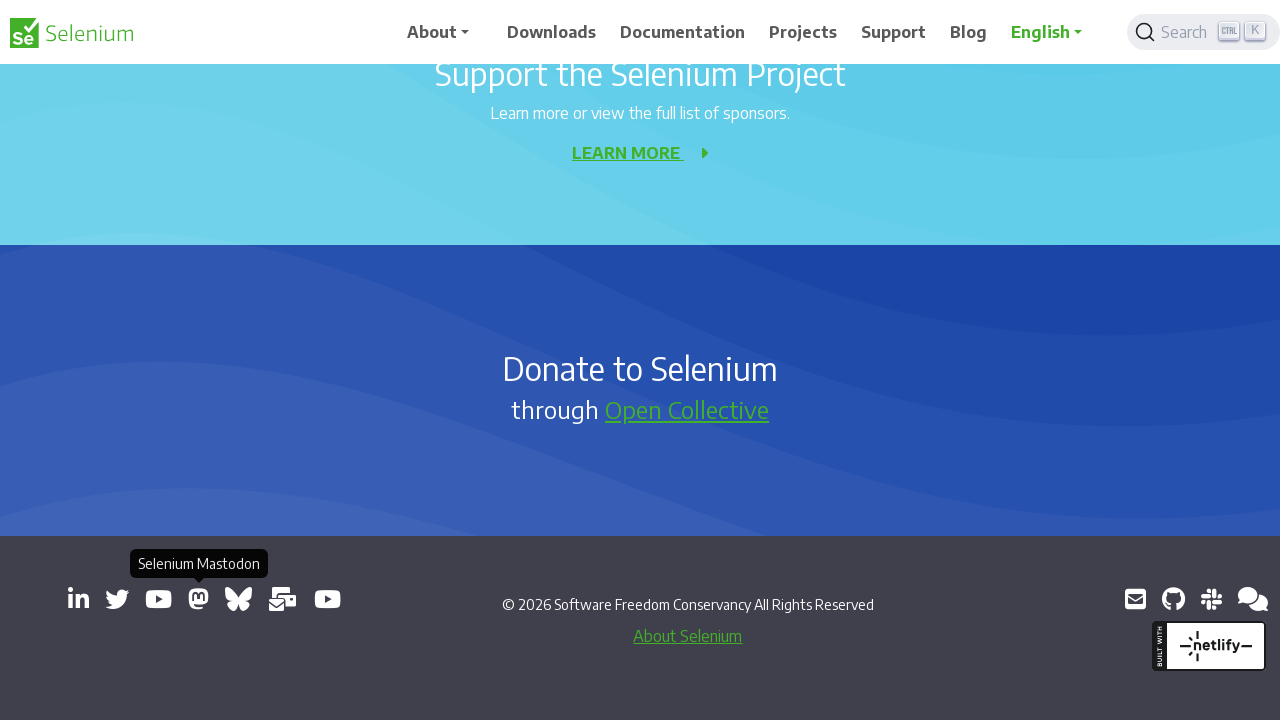

Retrieved href attribute from link: https://bsky.app/profile/seleniumconf.bsky.social
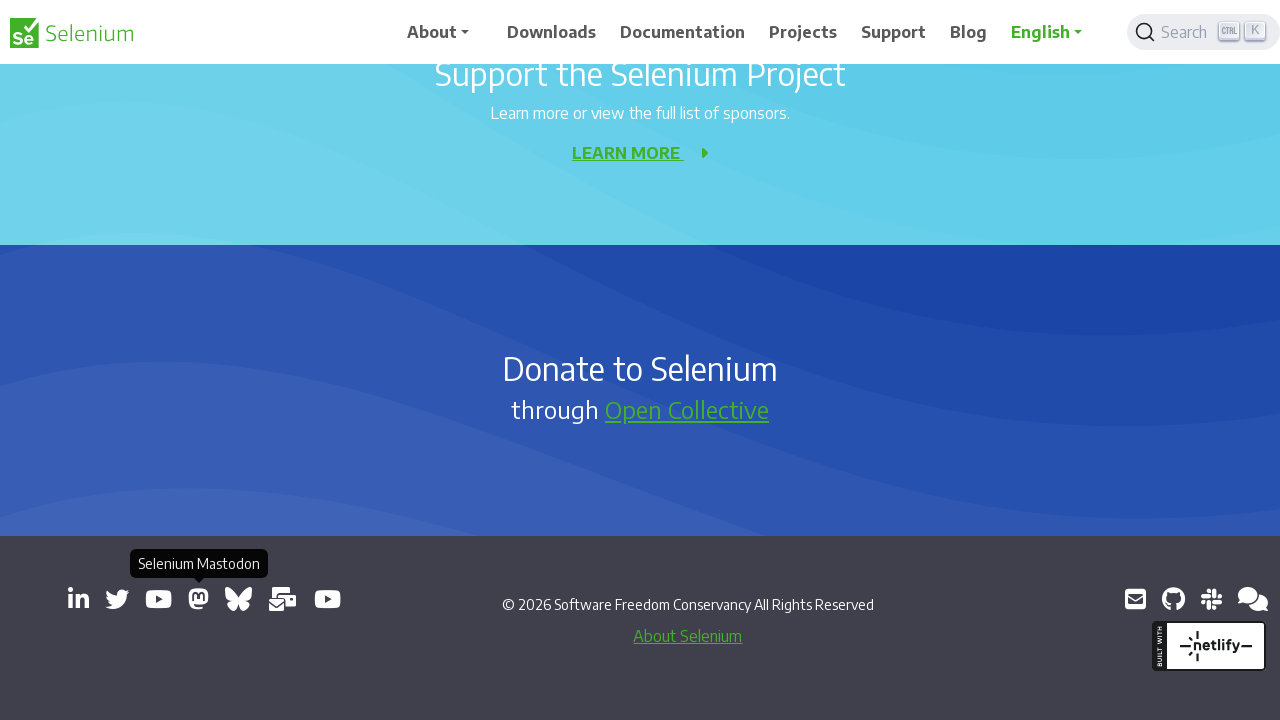

Clicked link opening new tab: https://bsky.app/profile/seleniumconf.bsky.social at (238, 599) on a[target='_blank'] >> nth=6
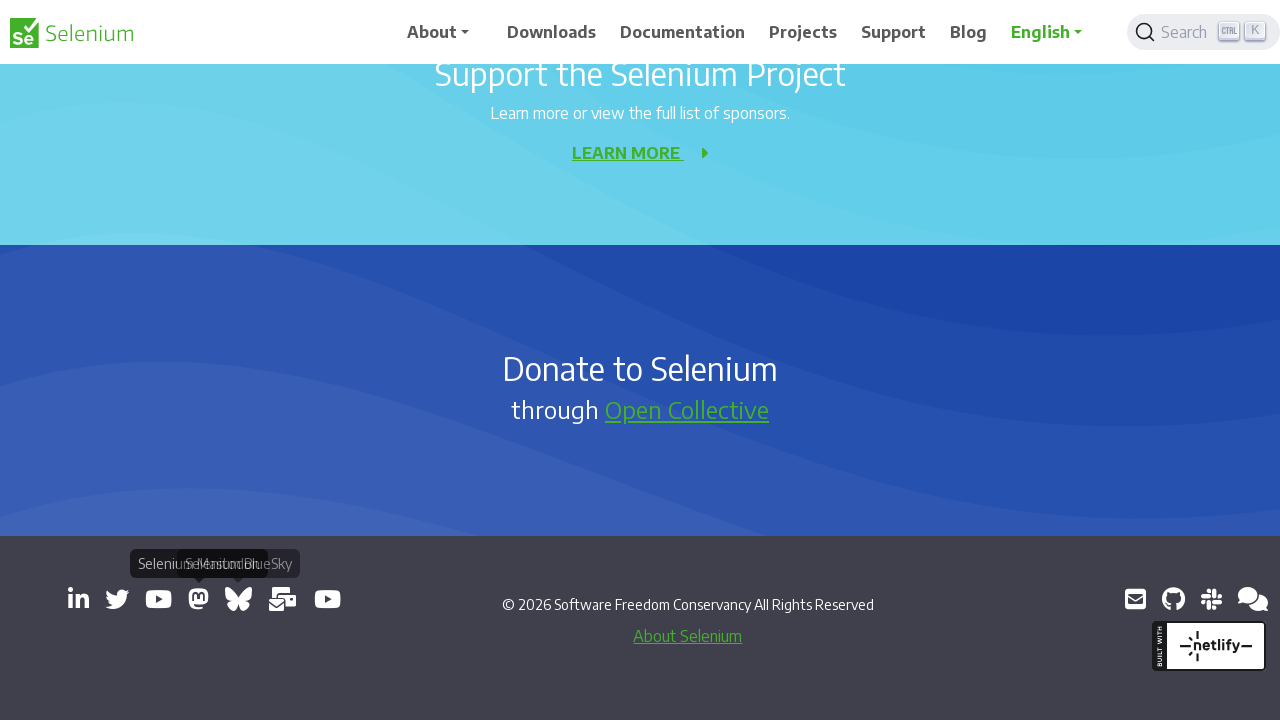

Waited 500ms for new tab to open
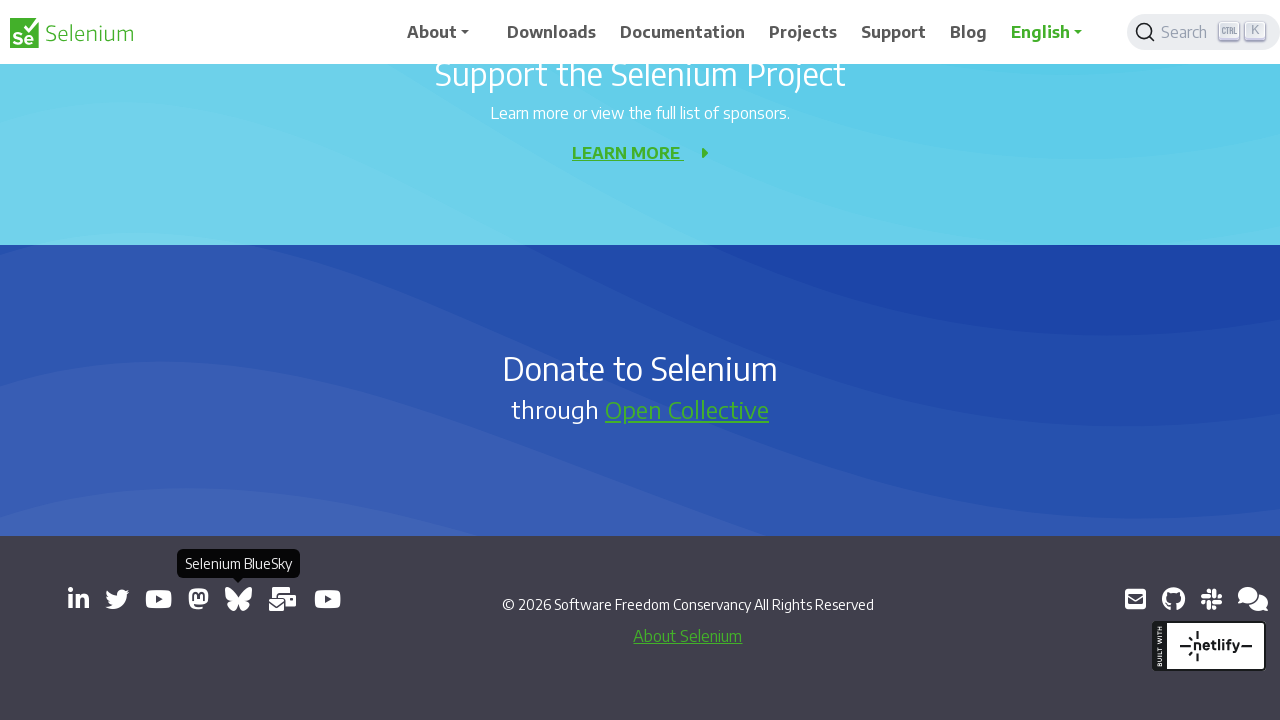

Retrieved href attribute from link: https://groups.google.com/group/selenium-users
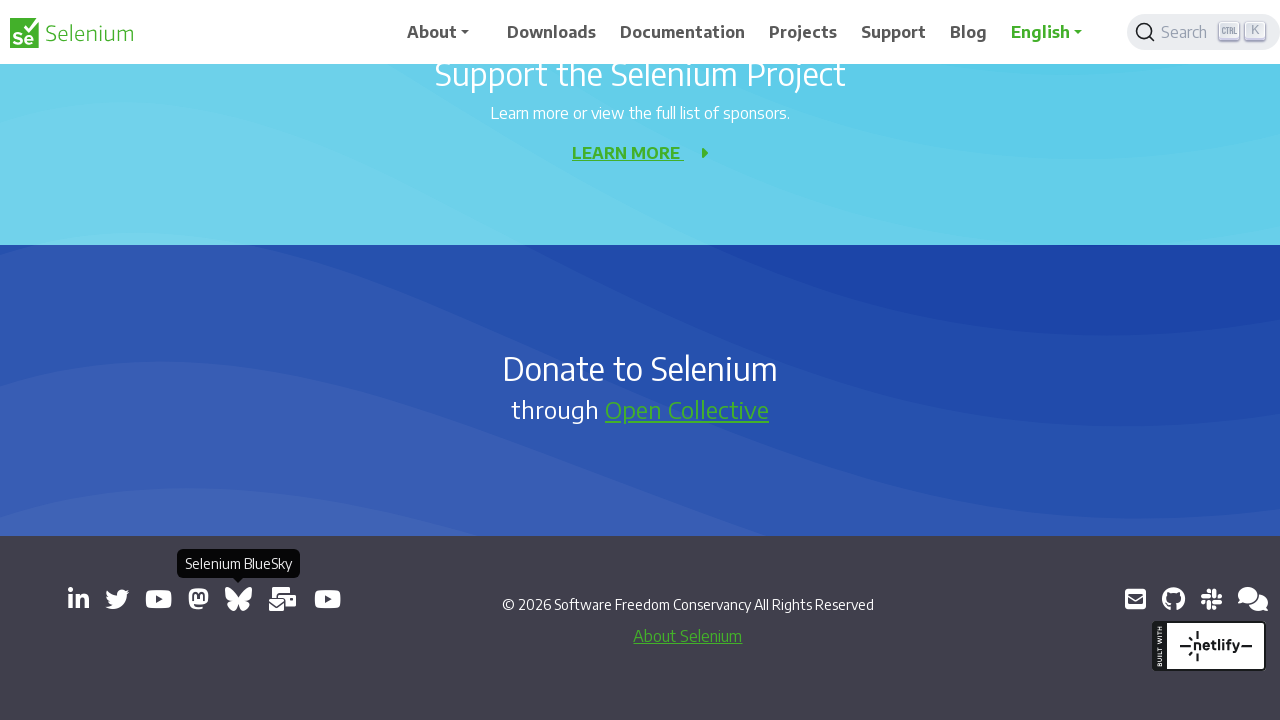

Clicked link opening new tab: https://groups.google.com/group/selenium-users at (283, 599) on a[target='_blank'] >> nth=7
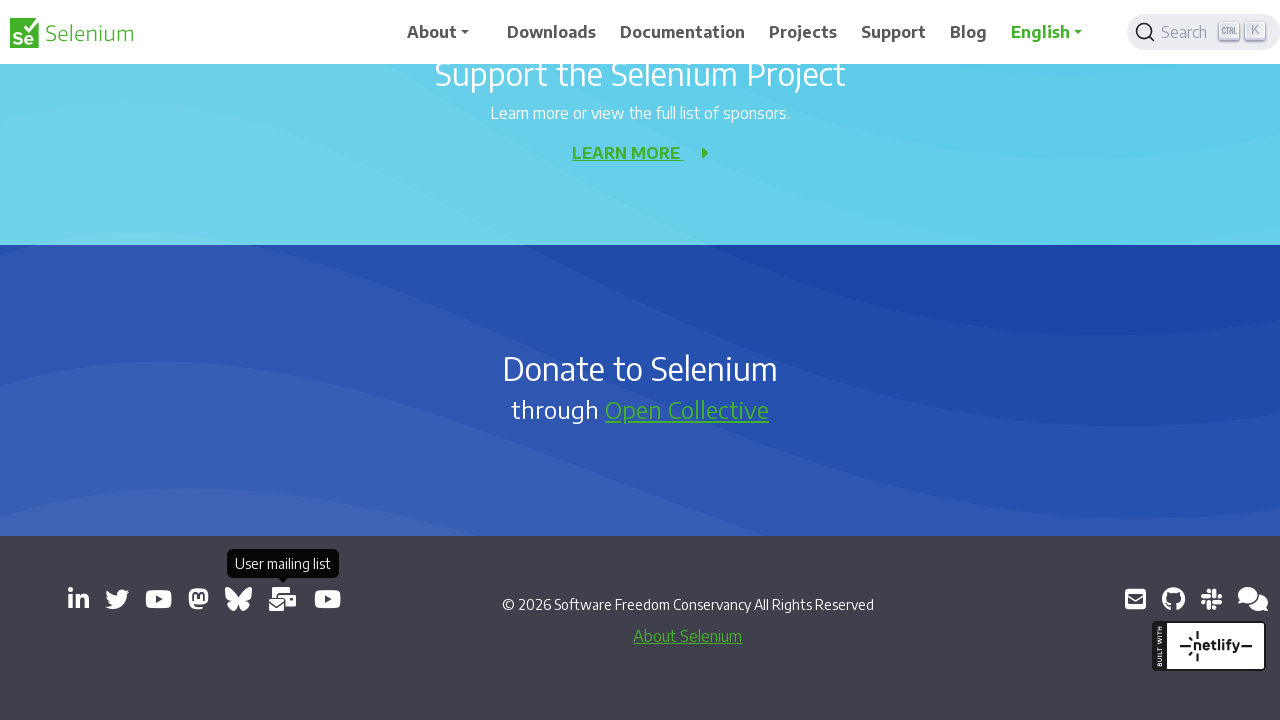

Waited 500ms for new tab to open
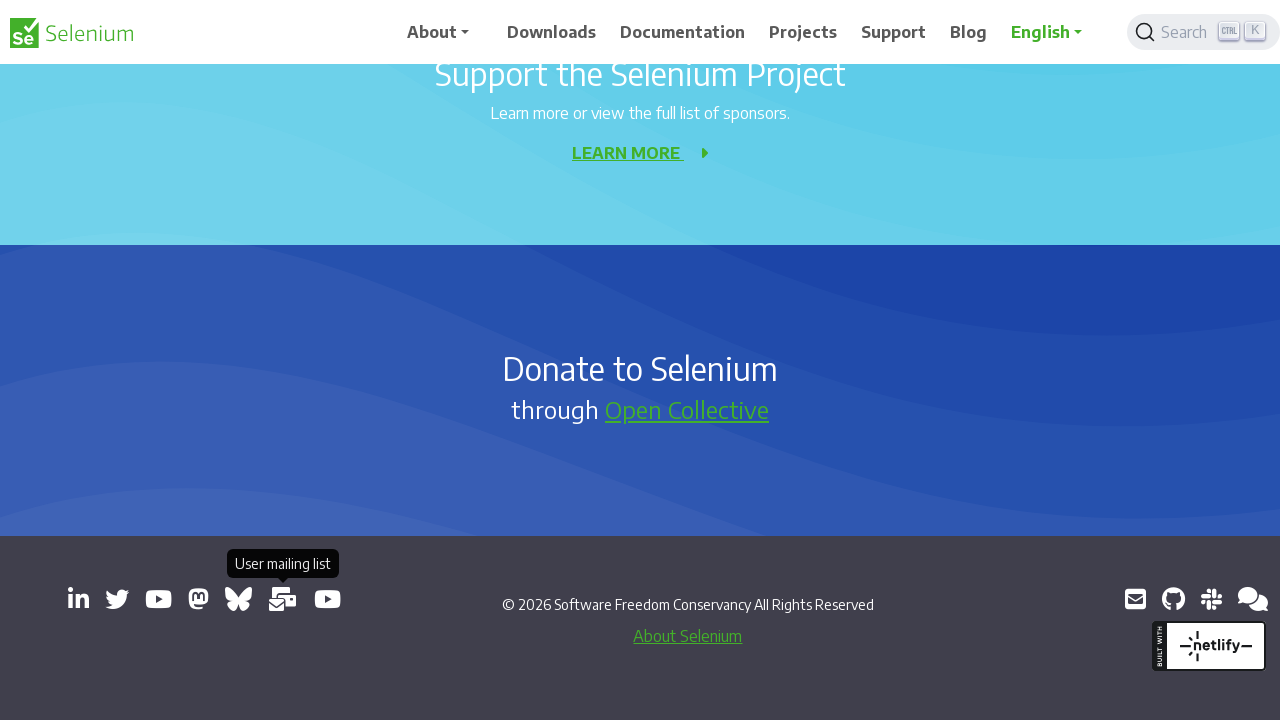

Retrieved href attribute from link: https://www.youtube.com/channel/UCbDlgX_613xNMrDqCe3QNEw
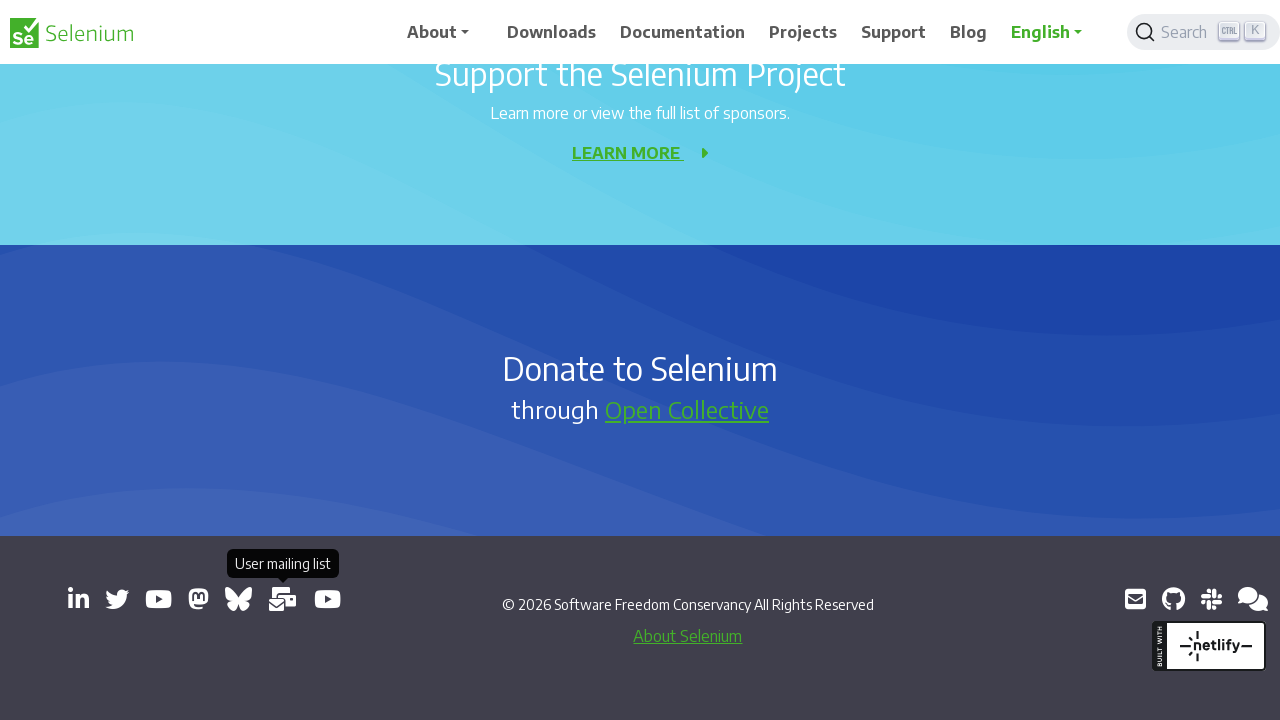

Clicked link opening new tab: https://www.youtube.com/channel/UCbDlgX_613xNMrDqCe3QNEw at (328, 599) on a[target='_blank'] >> nth=8
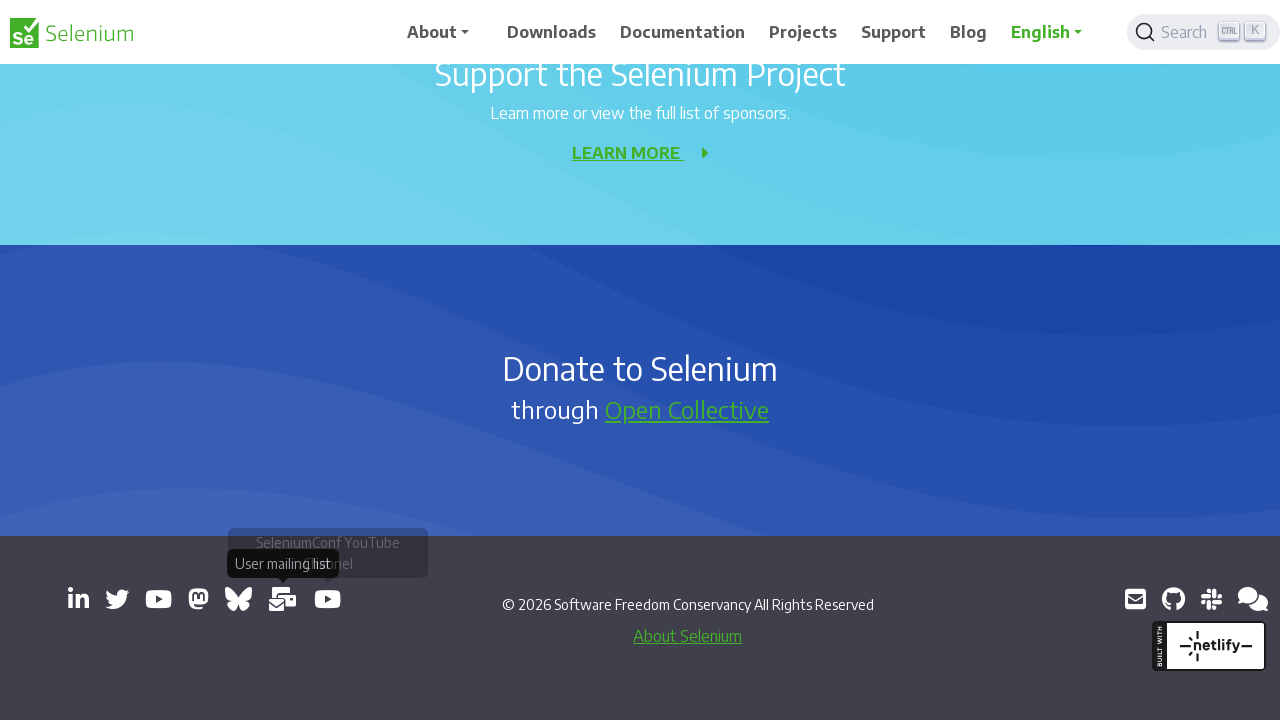

Waited 500ms for new tab to open
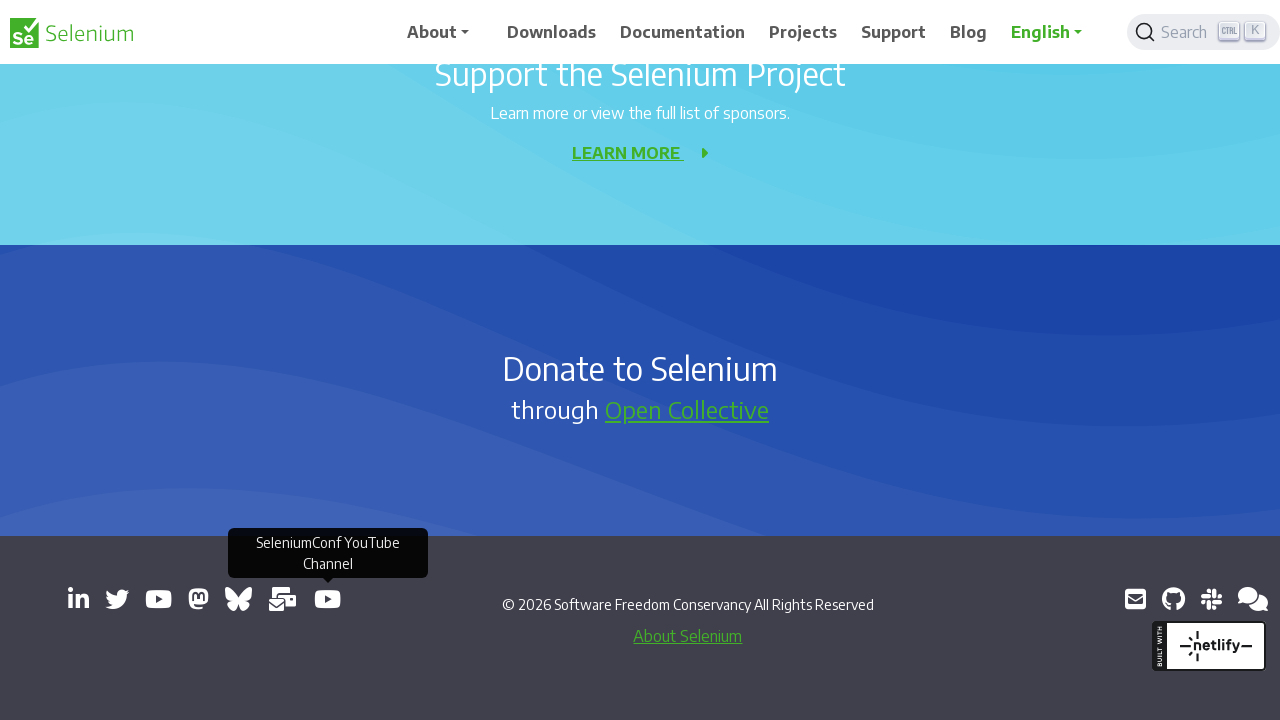

Retrieved href attribute from link: mailto:selenium@sfconservancy.org
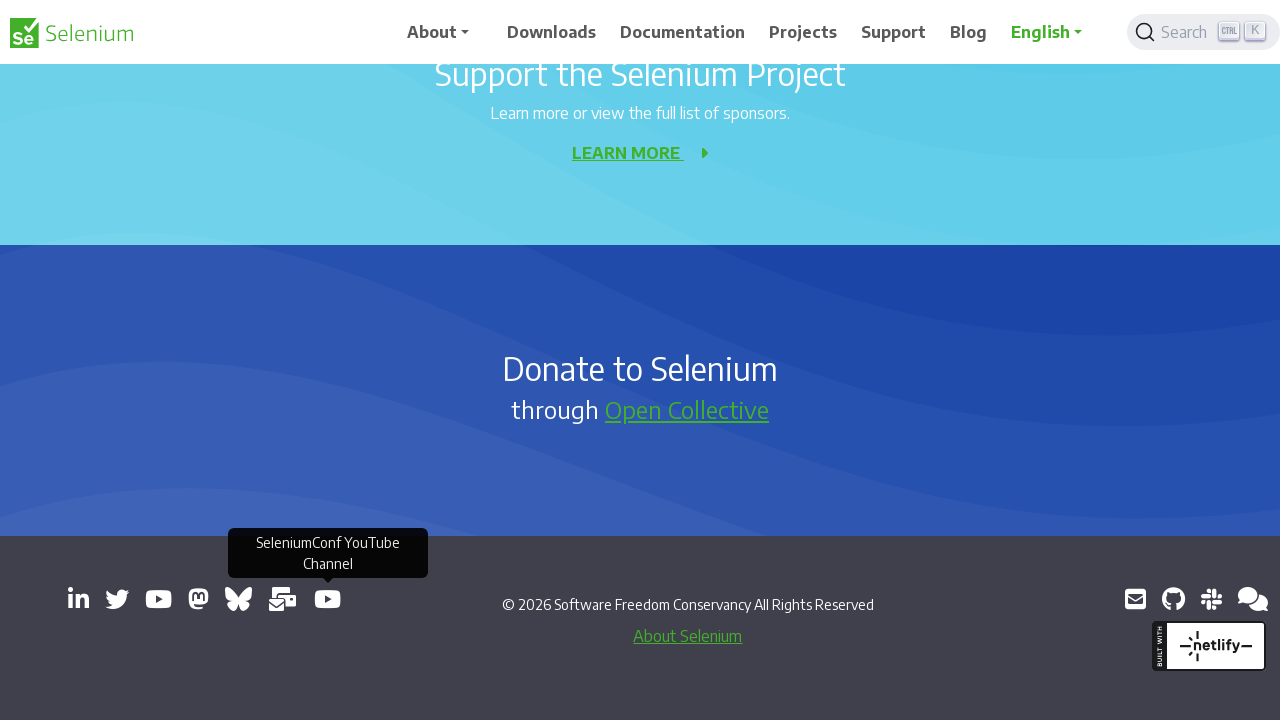

Retrieved href attribute from link: https://github.com/seleniumhq/selenium
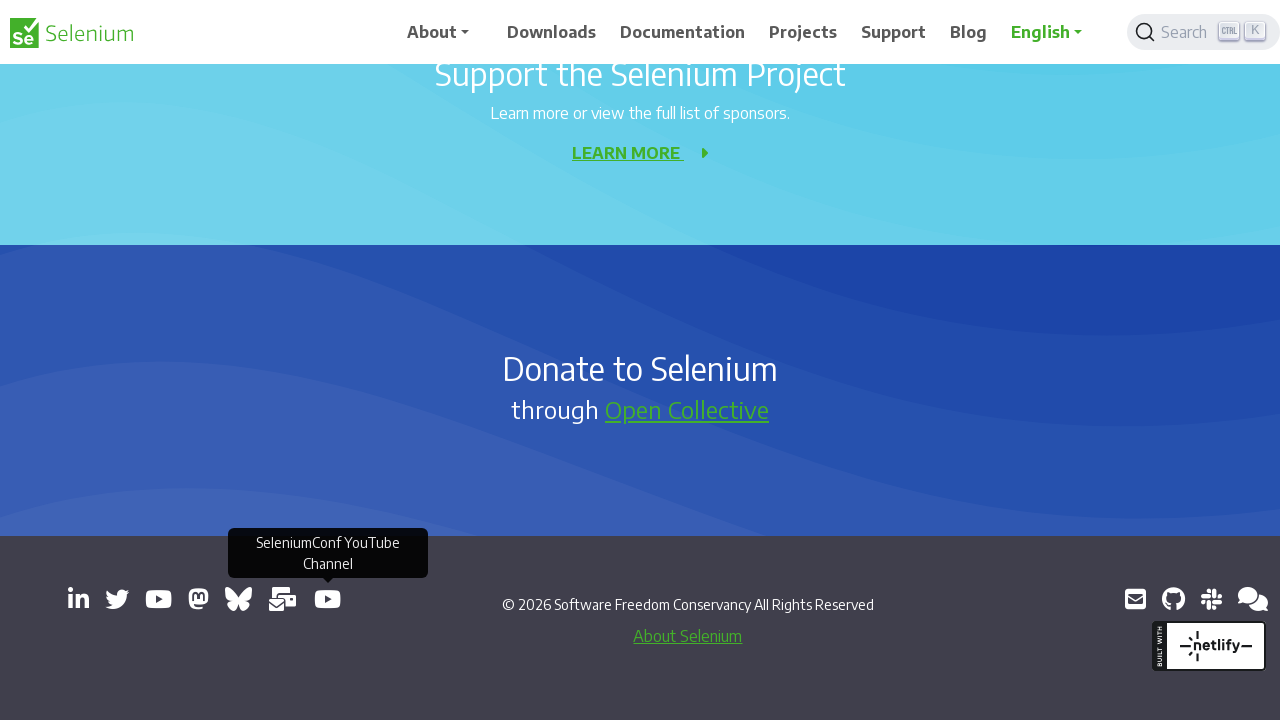

Clicked link opening new tab: https://github.com/seleniumhq/selenium at (1173, 599) on a[target='_blank'] >> nth=10
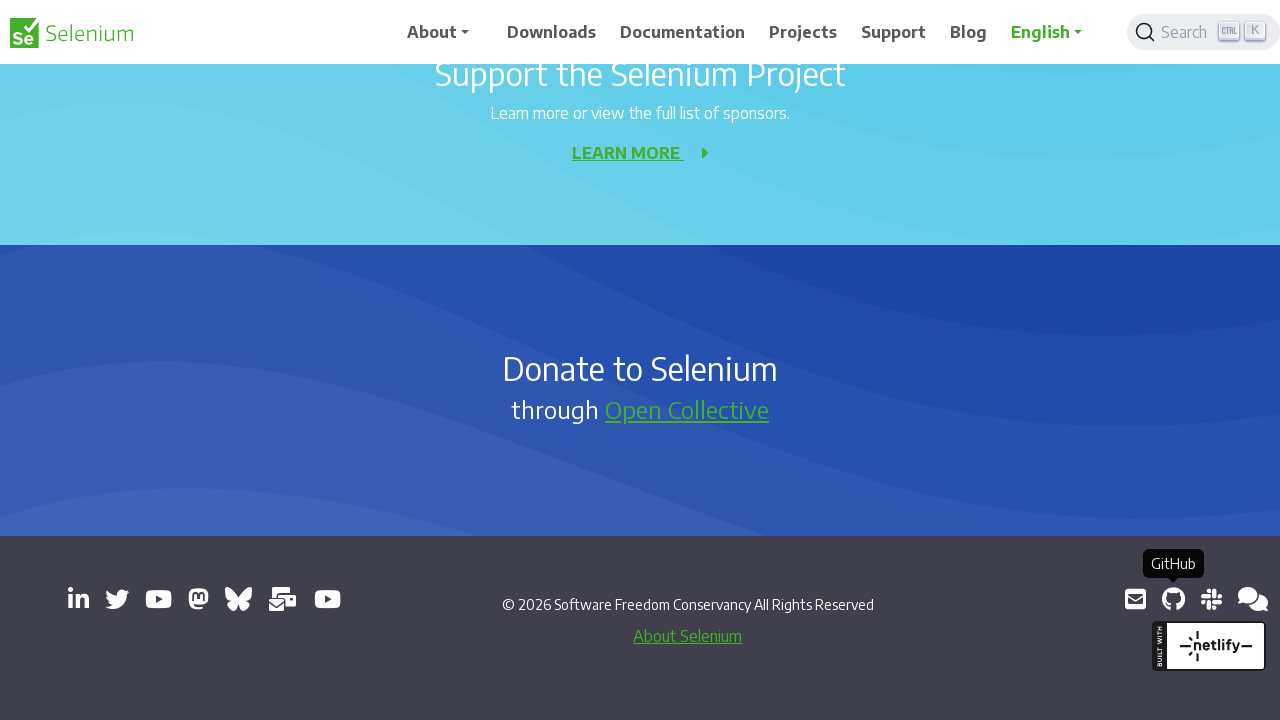

Waited 500ms for new tab to open
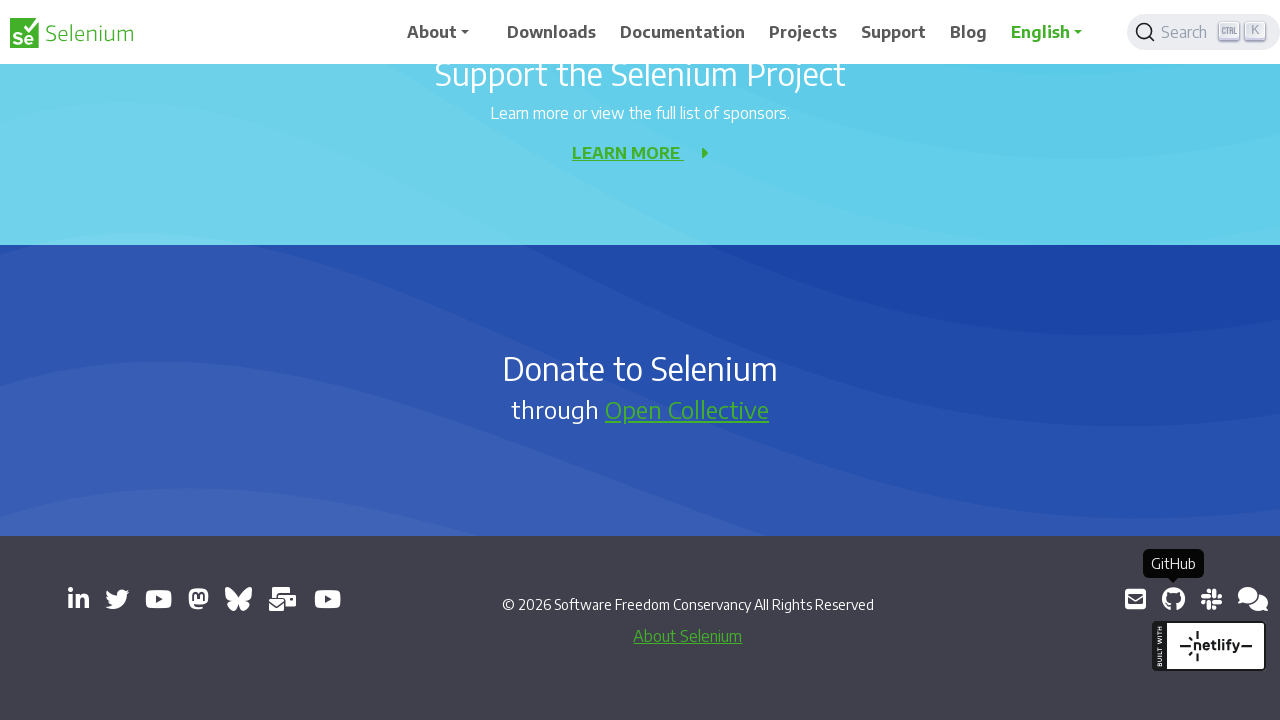

Retrieved href attribute from link: https://inviter.co/seleniumhq
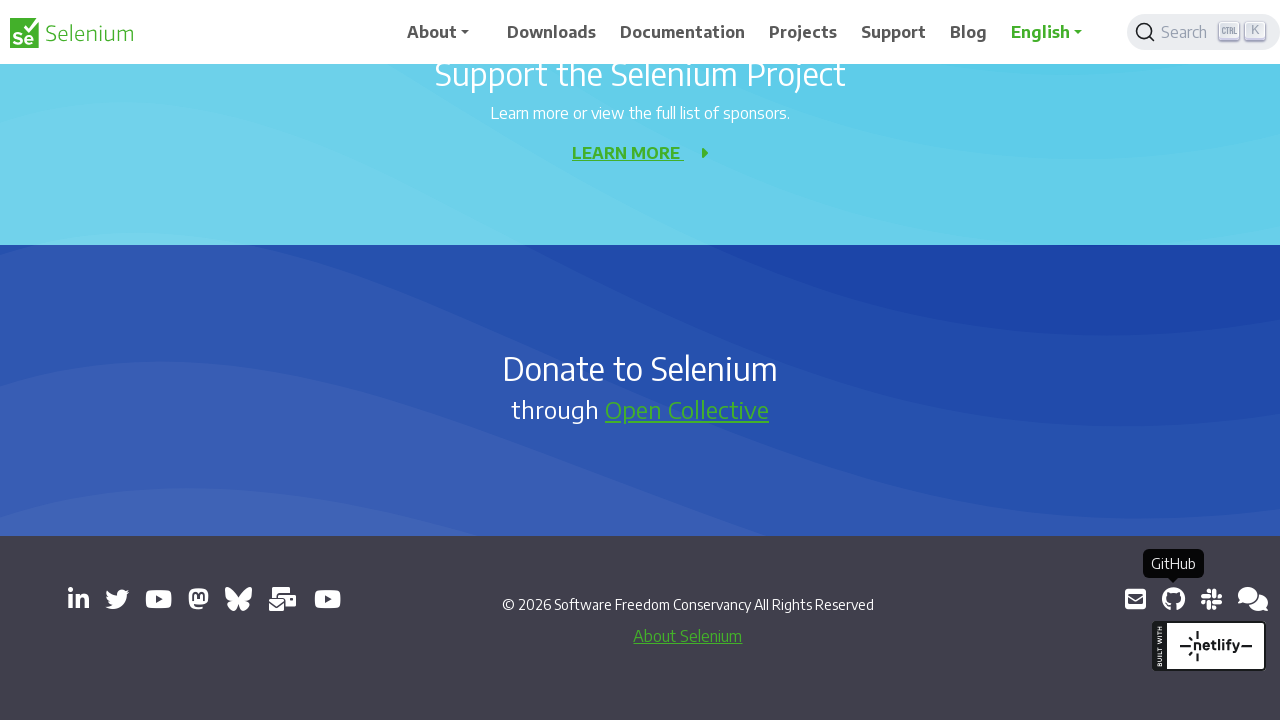

Clicked link opening new tab: https://inviter.co/seleniumhq at (1211, 599) on a[target='_blank'] >> nth=11
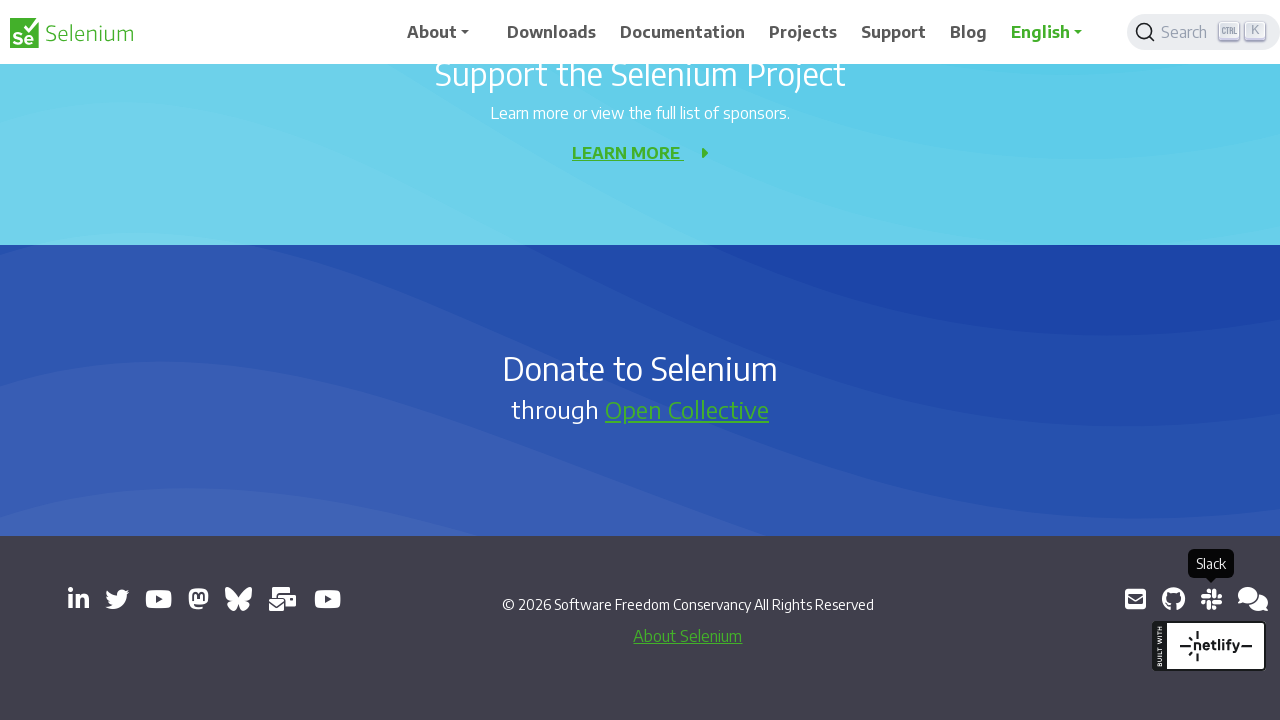

Waited 500ms for new tab to open
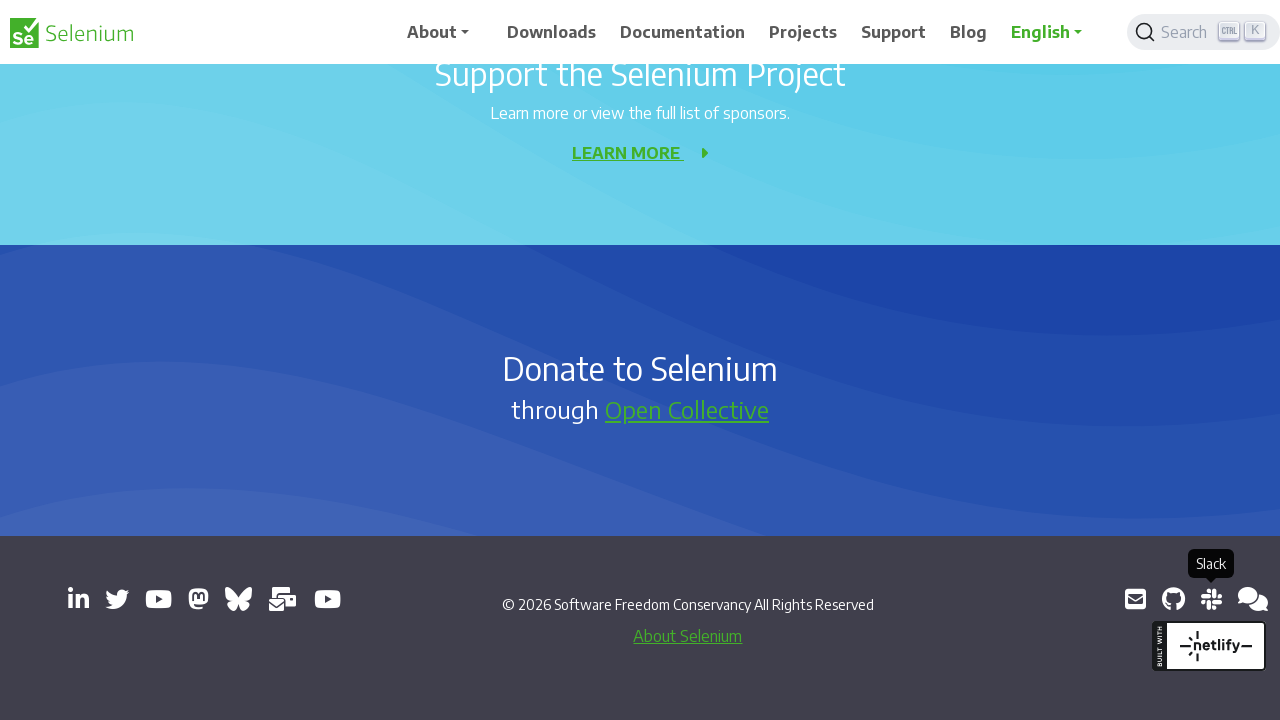

Retrieved href attribute from link: https://web.libera.chat/#selenium
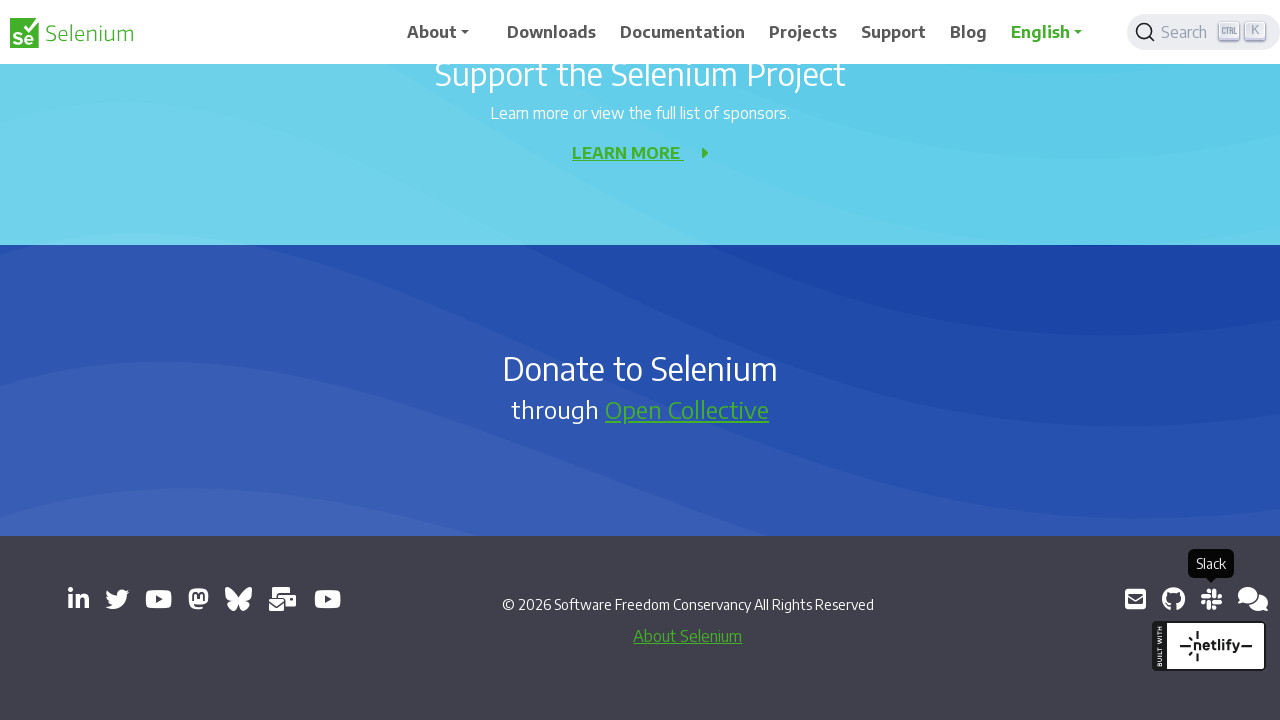

Clicked link opening new tab: https://web.libera.chat/#selenium at (1253, 599) on a[target='_blank'] >> nth=12
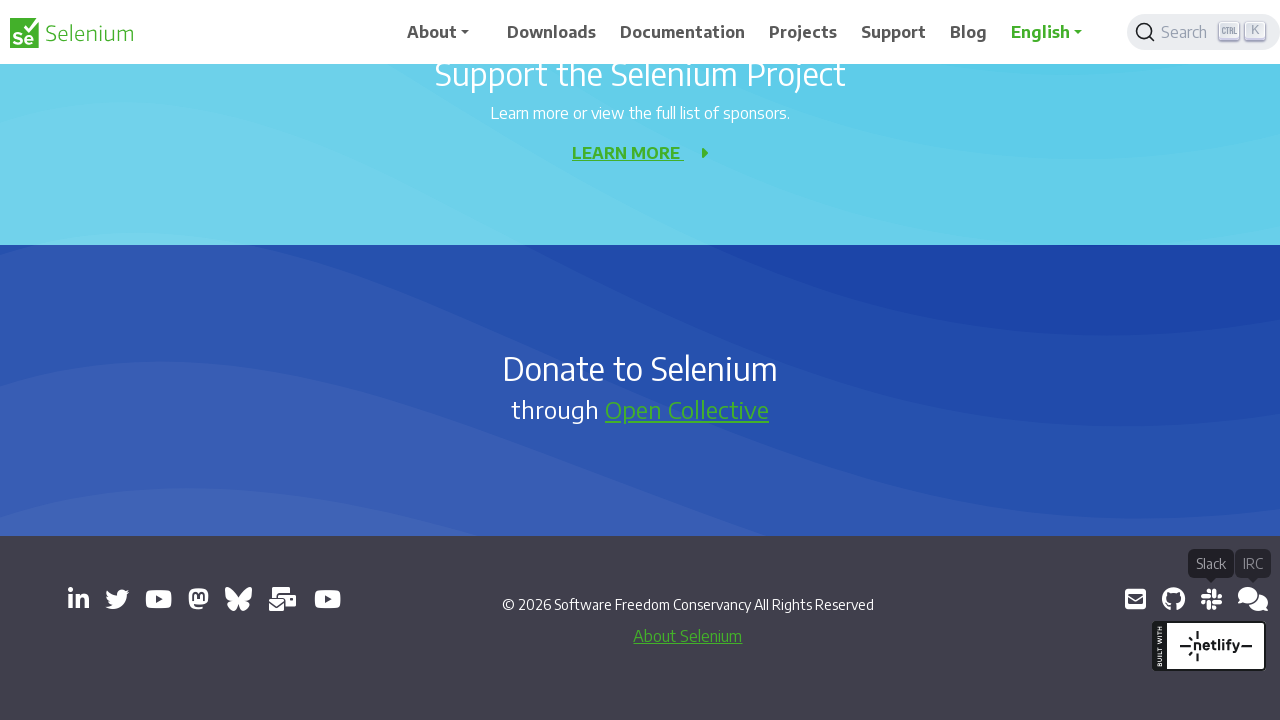

Waited 500ms for new tab to open
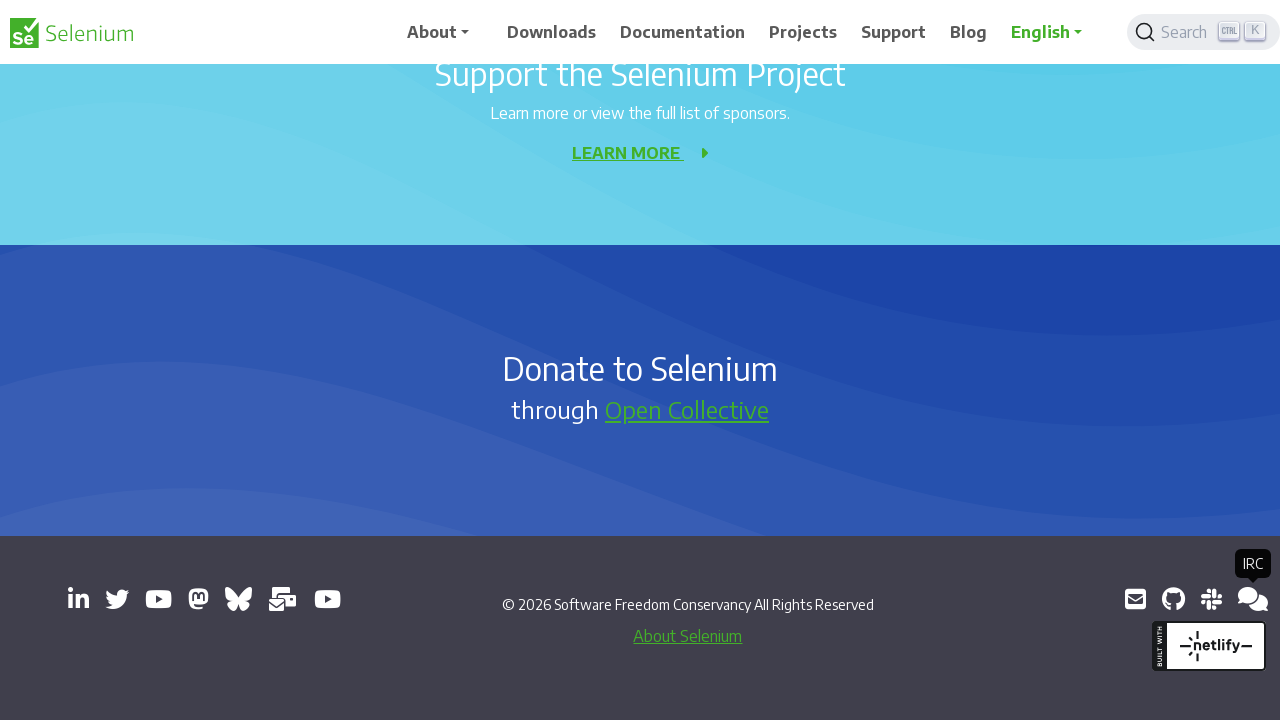

Retrieved href attribute from link: https://groups.google.com/g/selenium-developers
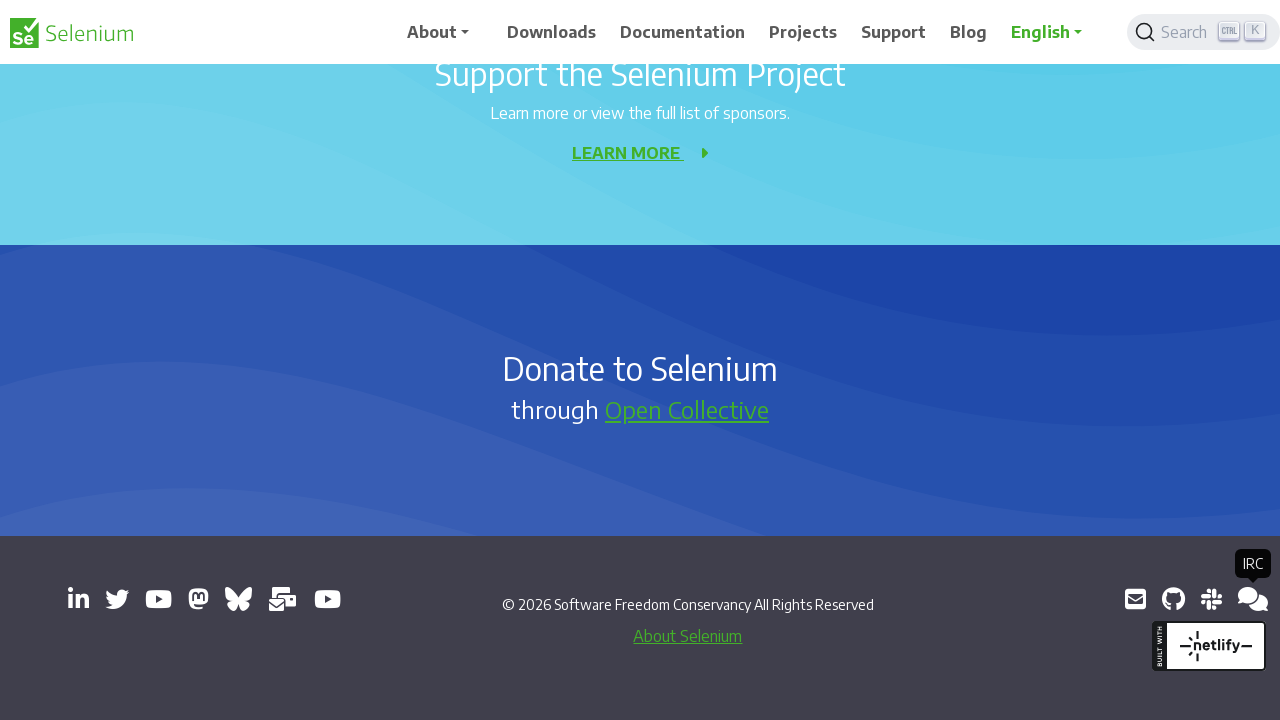

Clicked link opening new tab: https://groups.google.com/g/selenium-developers at (1248, 599) on a[target='_blank'] >> nth=13
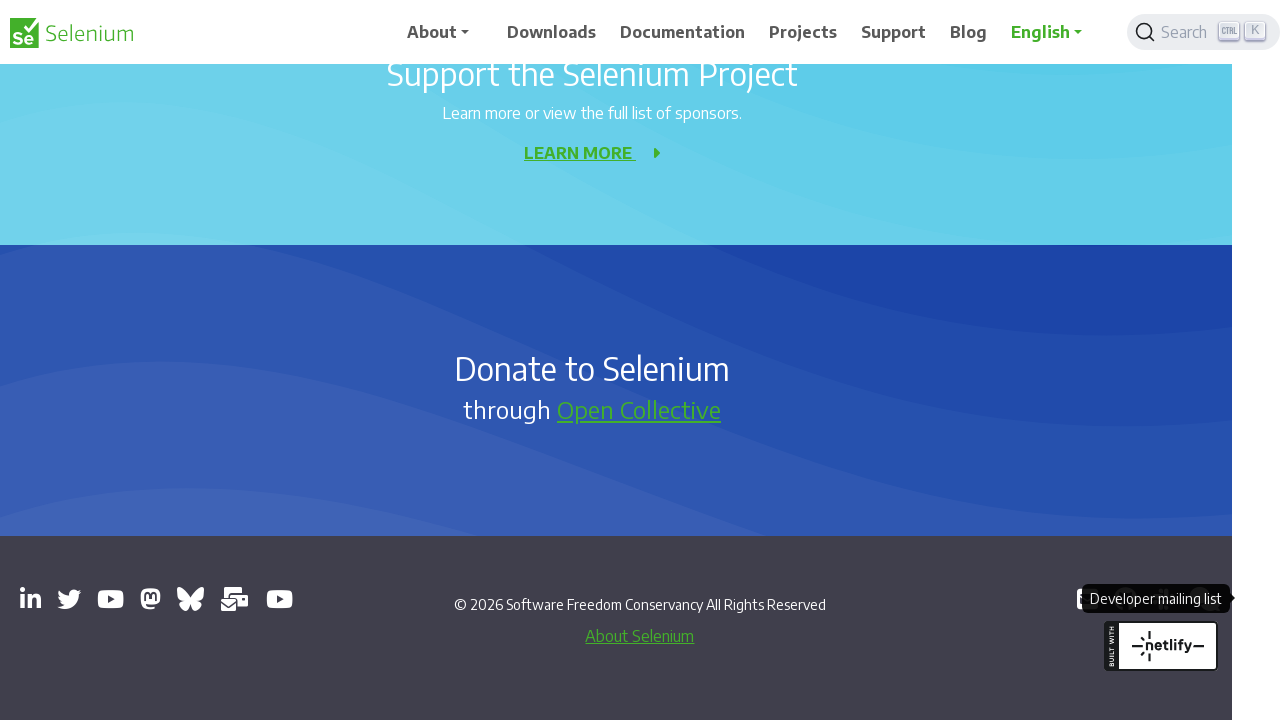

Waited 500ms for new tab to open
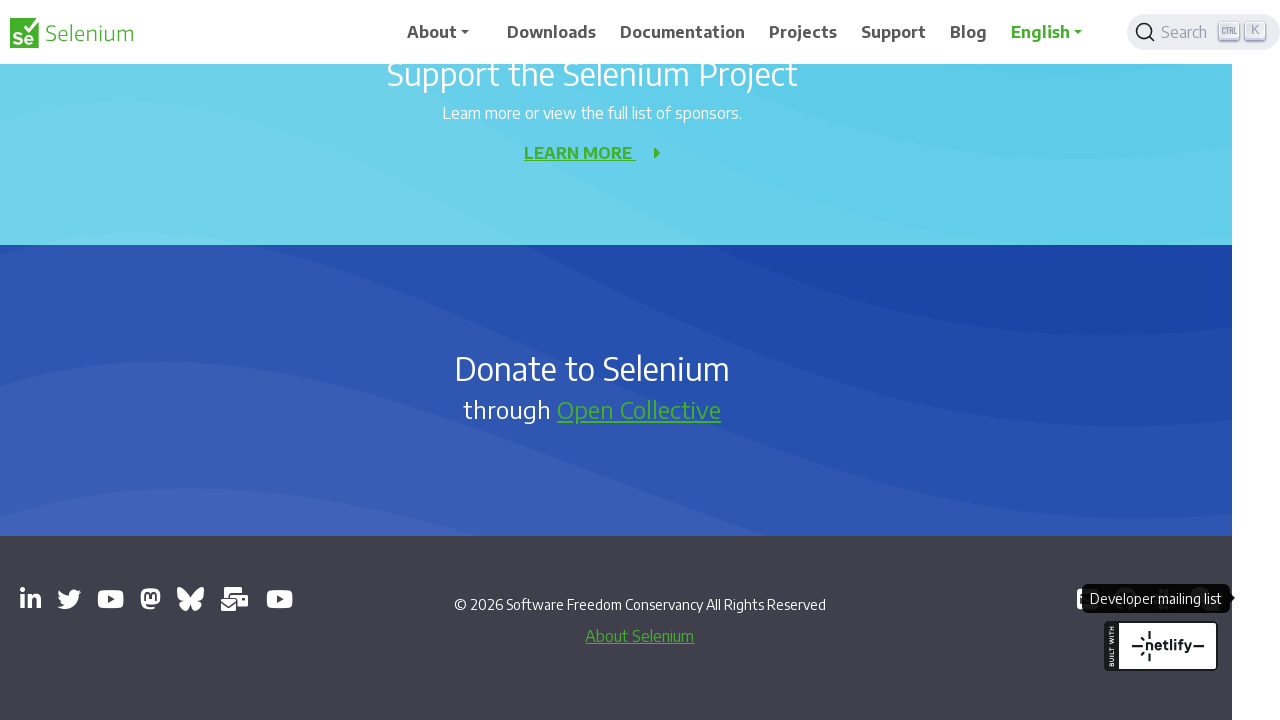

Retrieved all open pages/tabs from context (14 total)
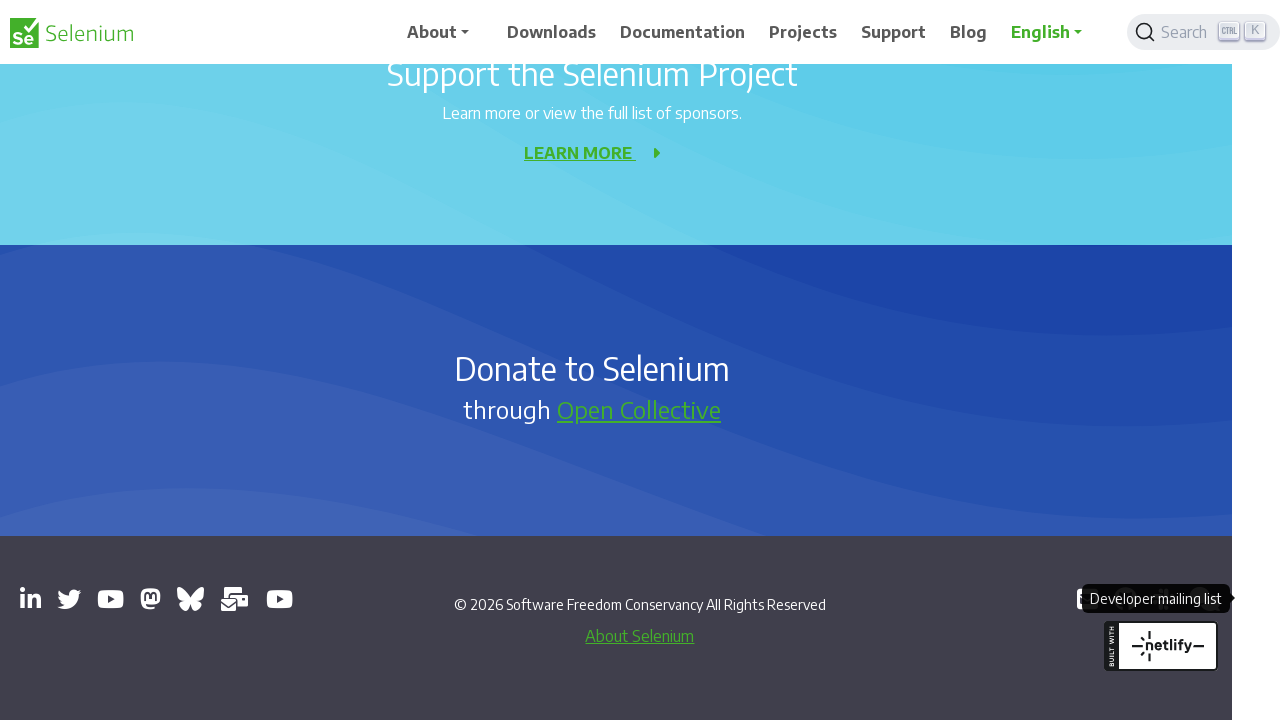

Window 0: https://www.selenium.dev/
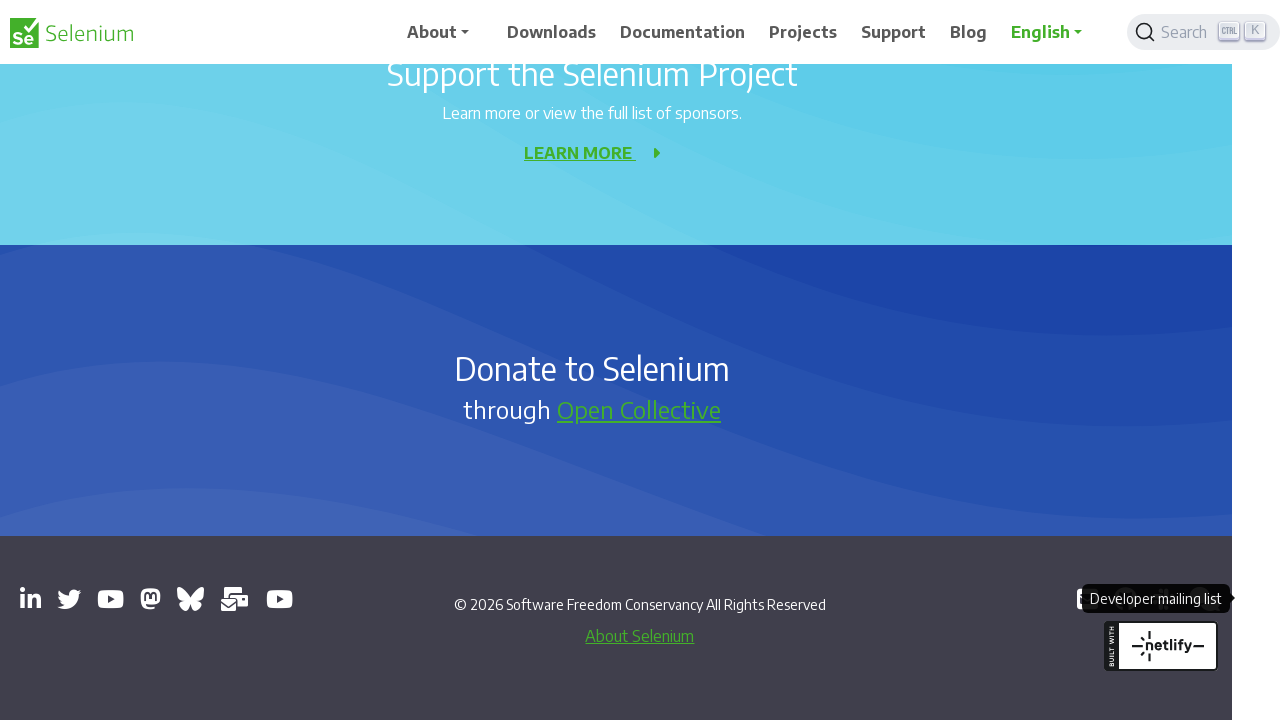

Window 1: https://seleniumconf.com/register/?utm_medium=Referral&utm_source=selenium.dev&utm_campaign=register
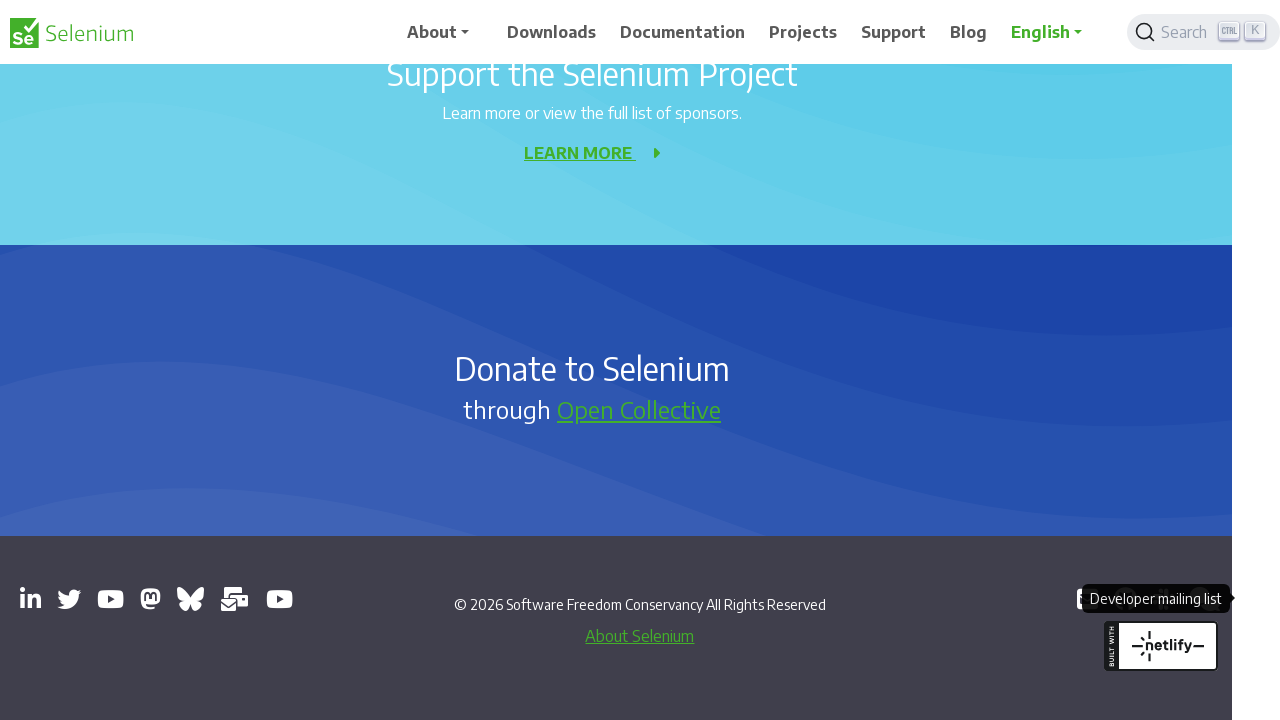

Window 2: chrome-error://chromewebdata/
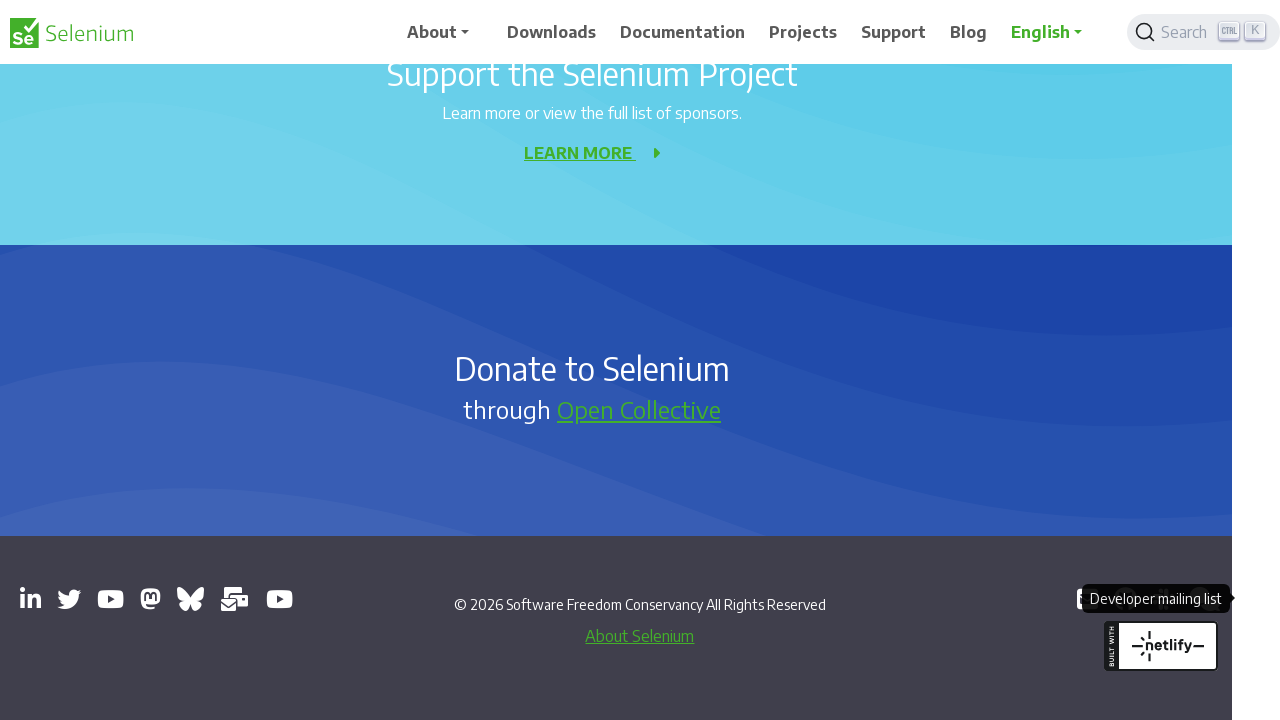

Window 3: chrome-error://chromewebdata/
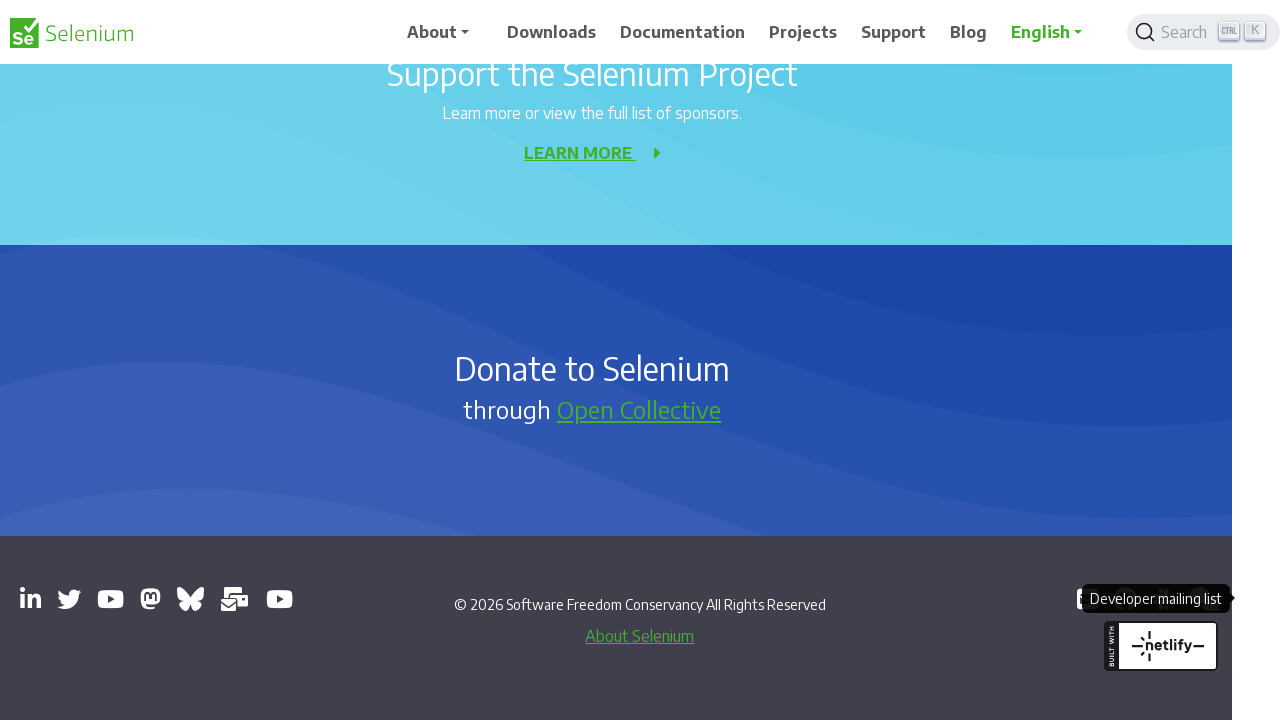

Window 4: chrome-error://chromewebdata/
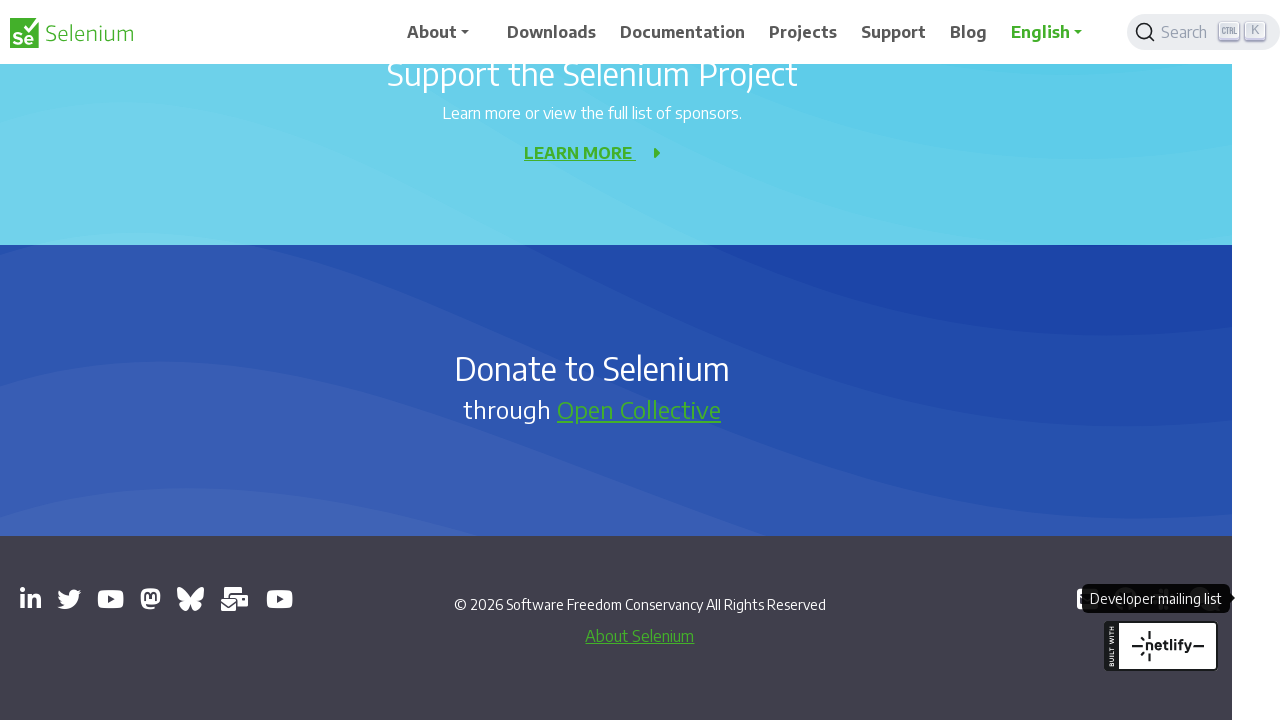

Window 5: https://www.youtube.com/@SeleniumHQProject
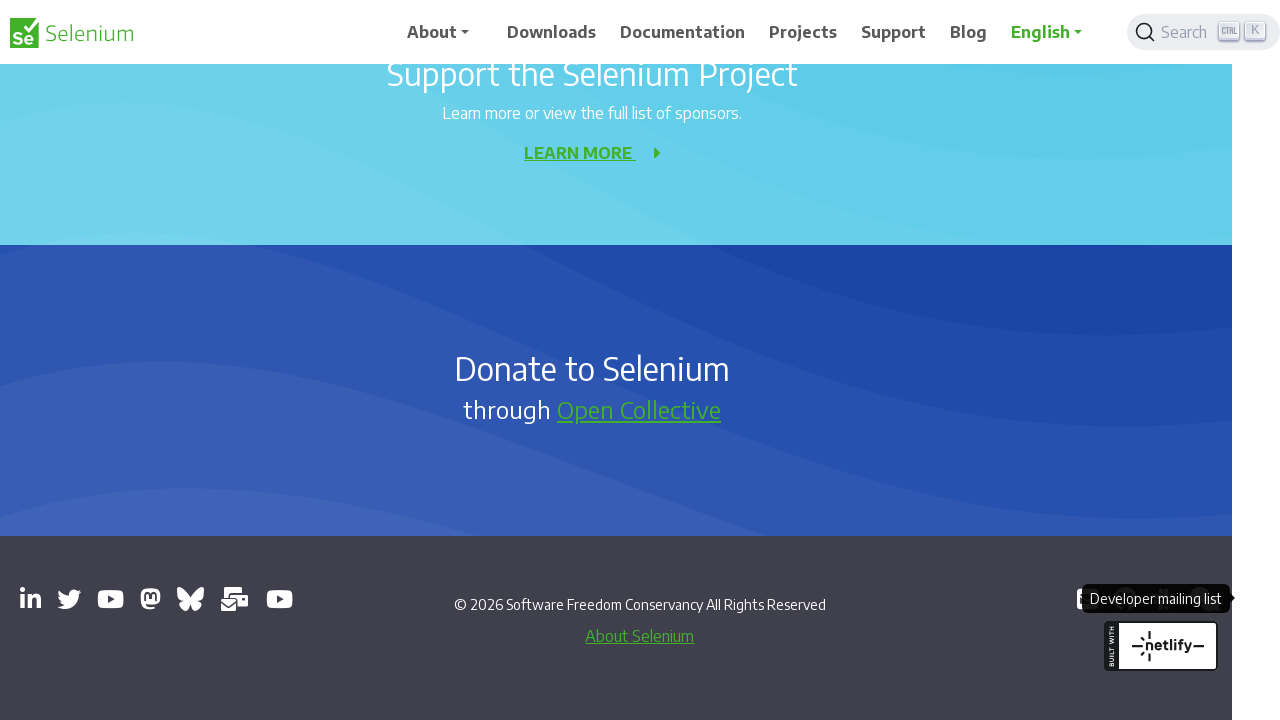

Window 6: https://mastodon.social/redirect/accounts/110869641967823055
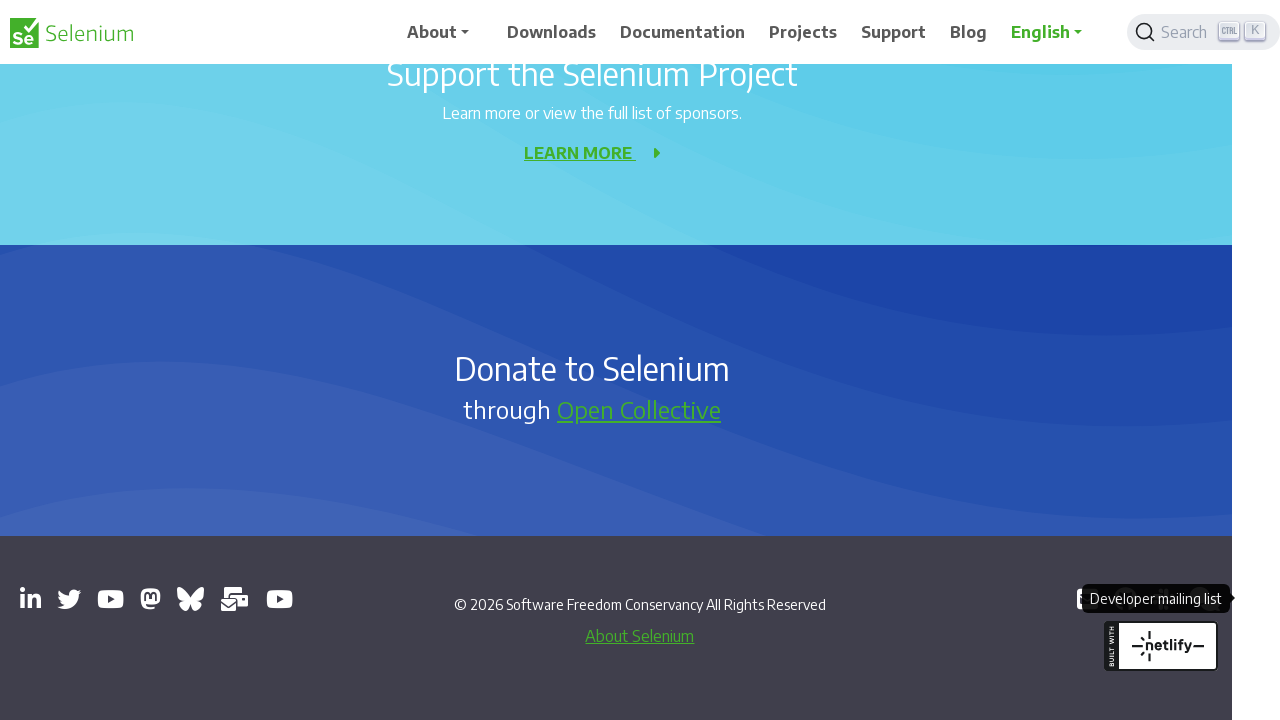

Window 7: https://bsky.app/profile/seleniumconf.bsky.social
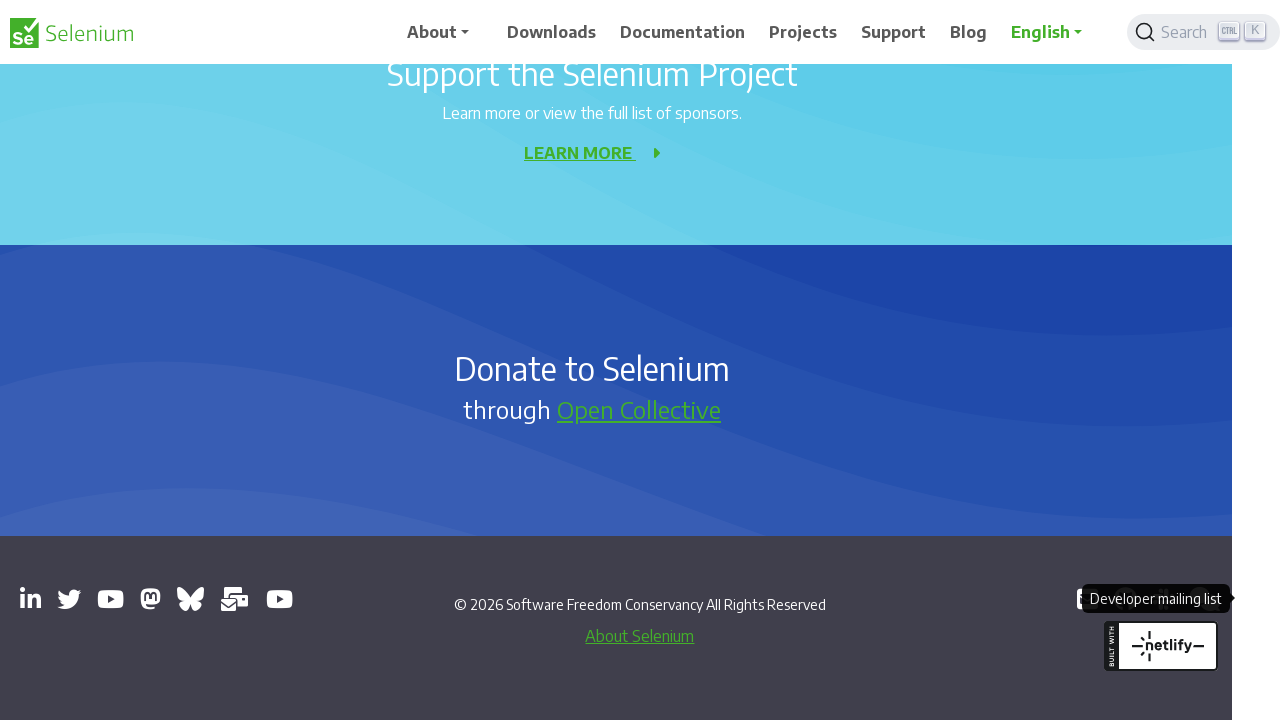

Window 8: https://groups.google.com/g/selenium-users
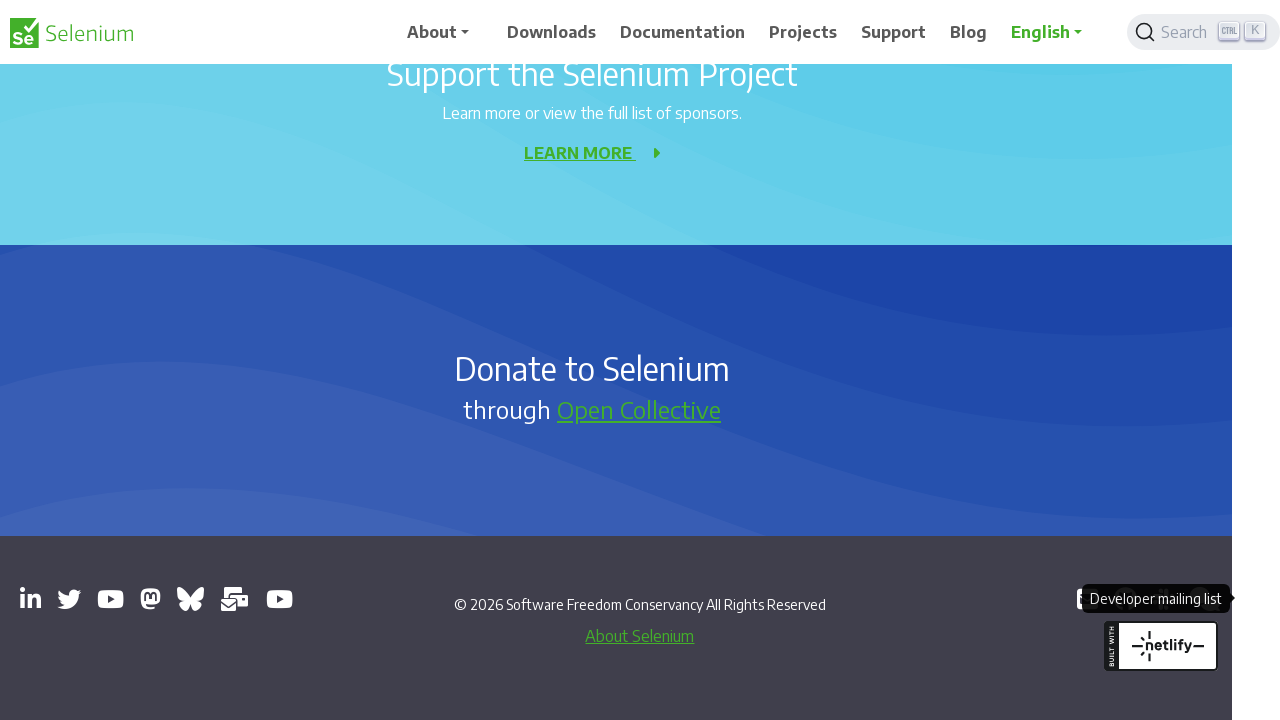

Window 9: https://www.youtube.com/channel/UCbDlgX_613xNMrDqCe3QNEw
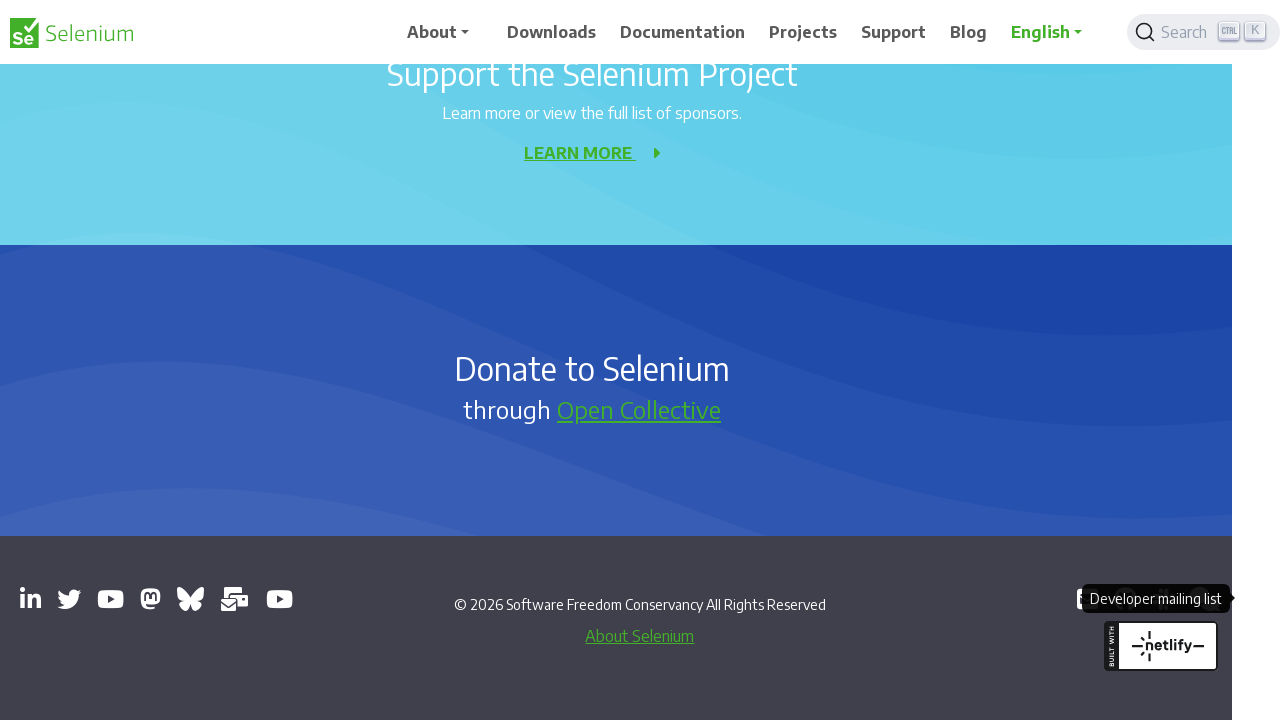

Window 10: https://github.com/seleniumhq/selenium
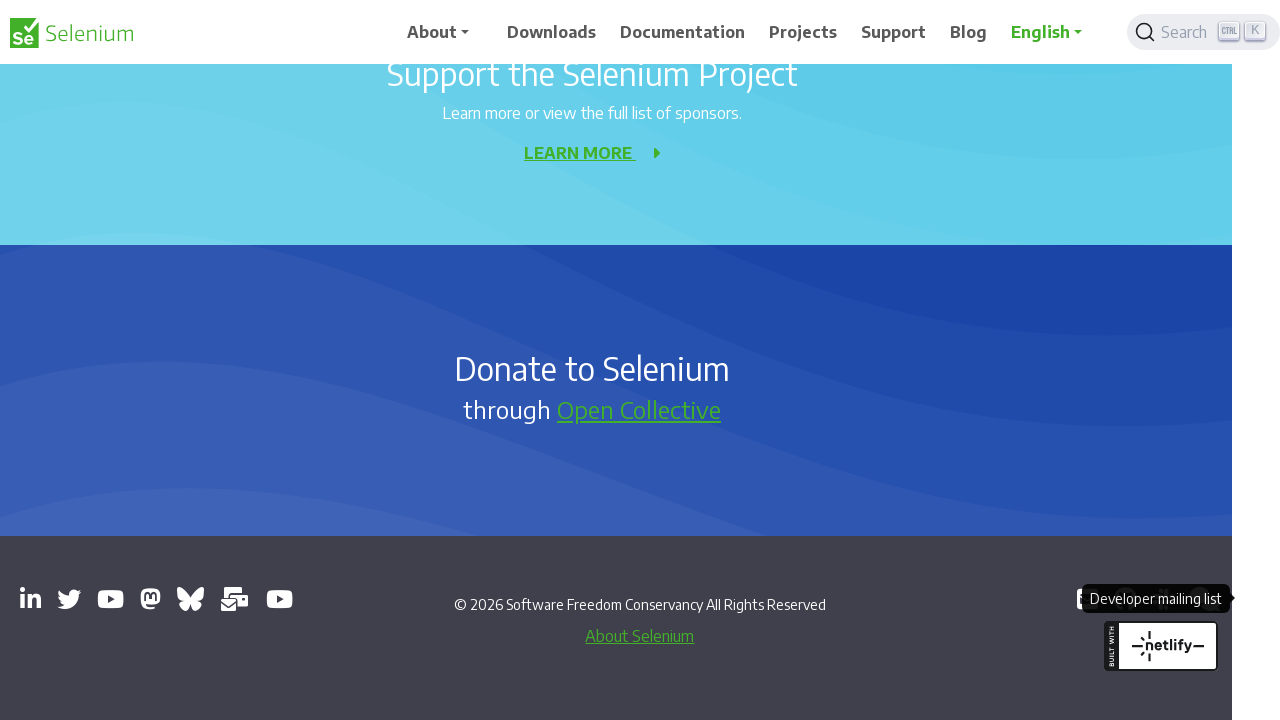

Window 11: https://inviter.co/seleniumhq
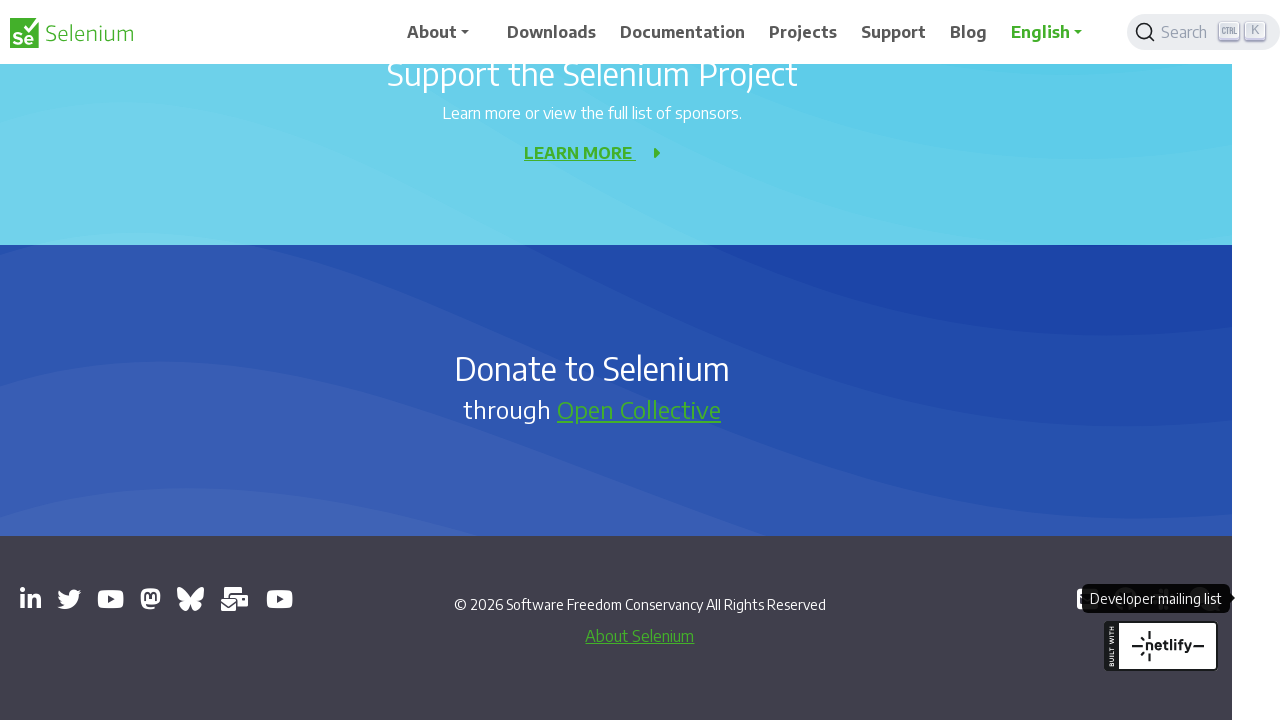

Window 12: https://web.libera.chat/#selenium
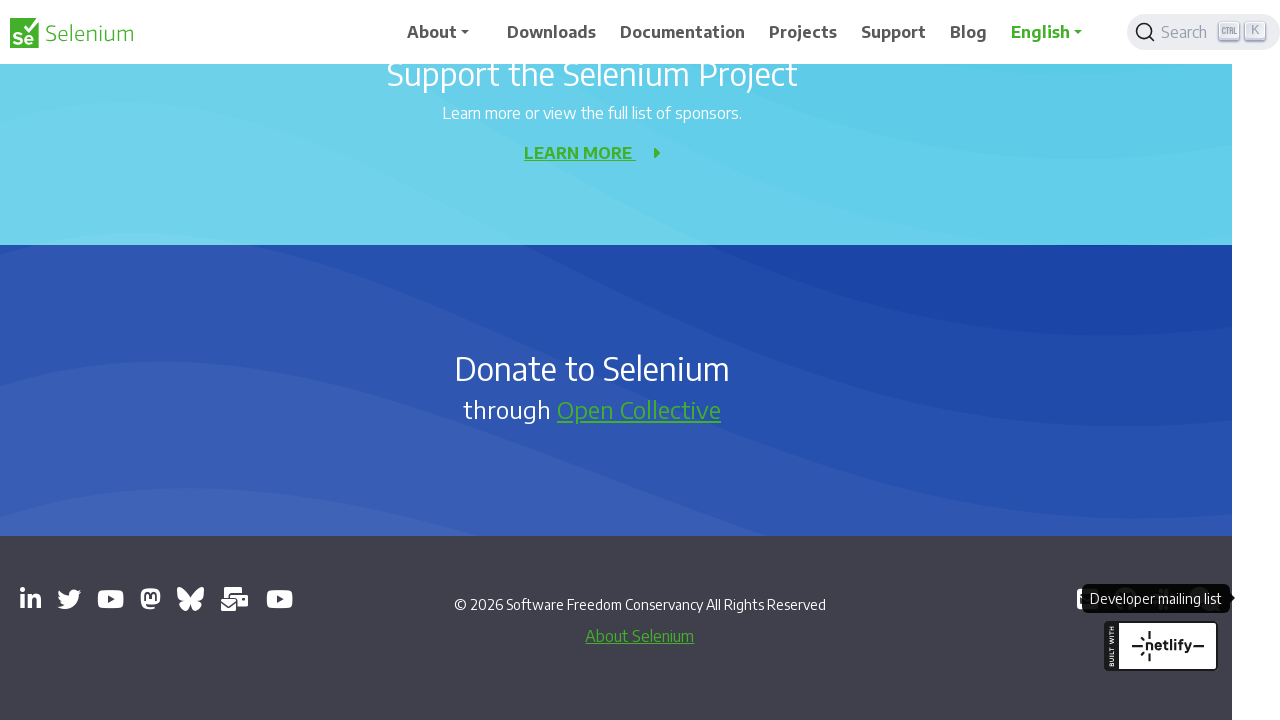

Window 13: https://groups.google.com/g/selenium-developers
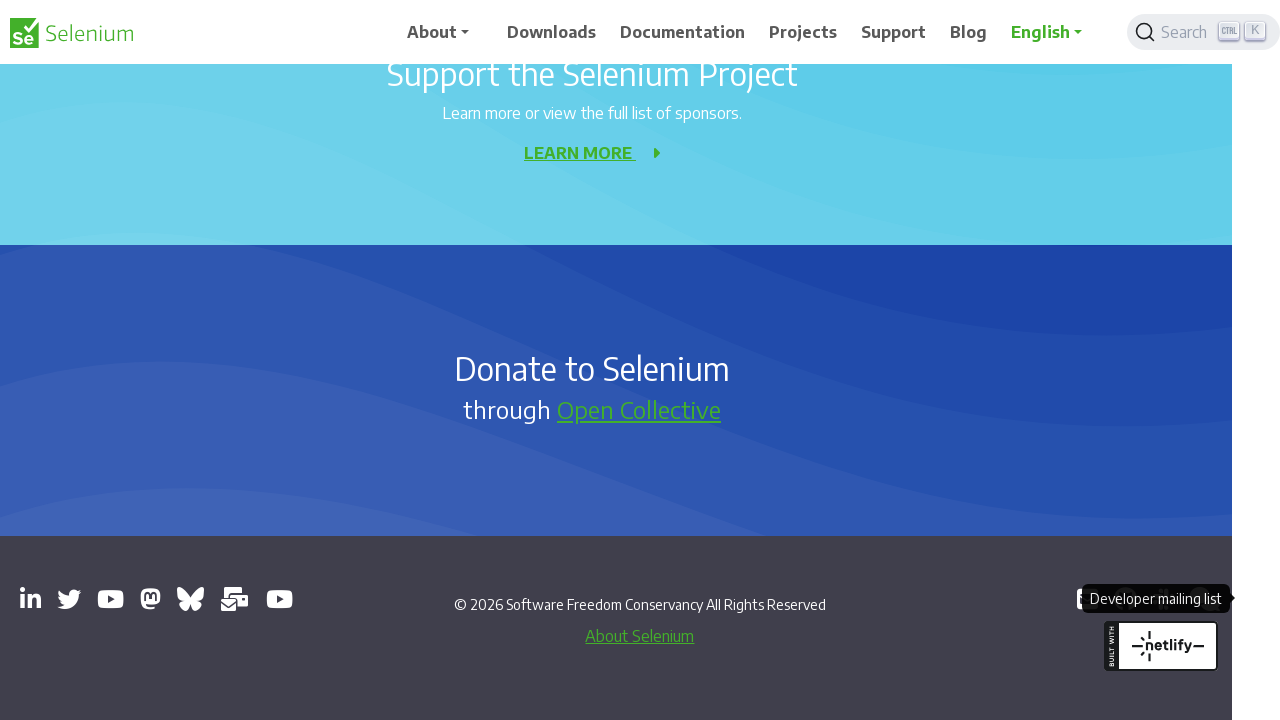

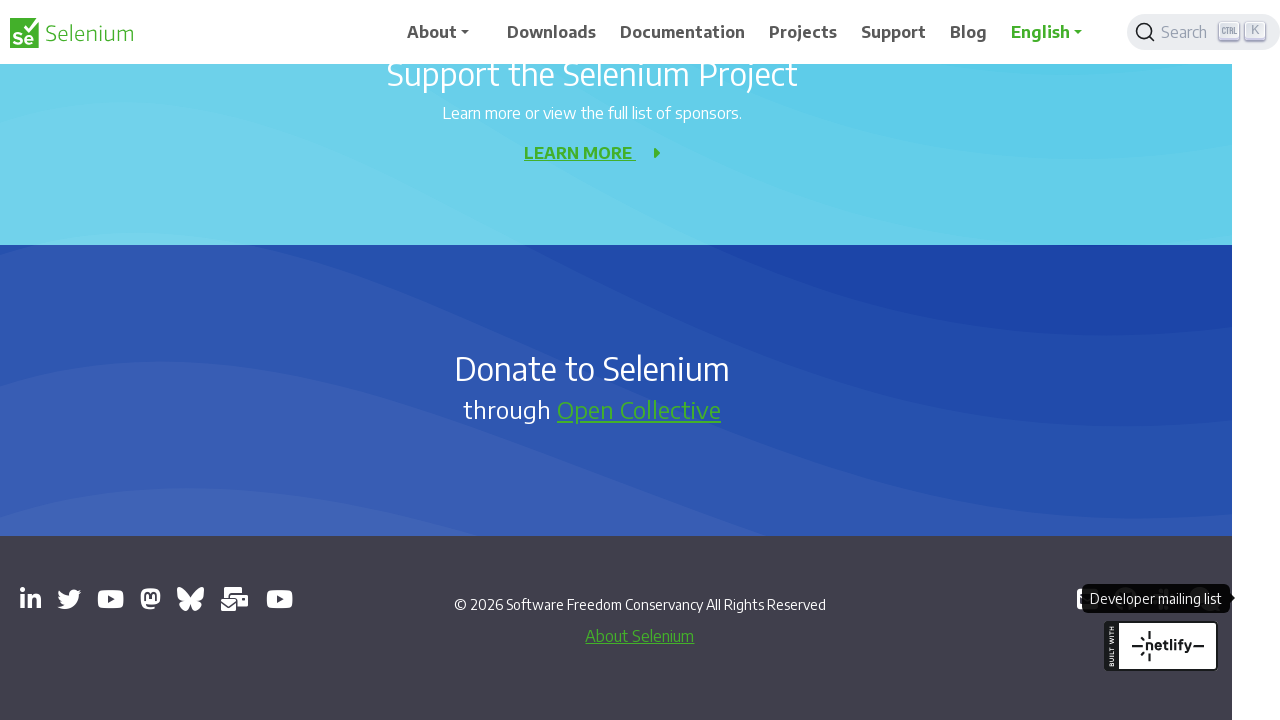